Captures screenshots from a reference site across multiple routes including home, explore, create, pricing, and other pages for visual comparison testing.

Starting URL: https://brainwave2-app.vercel.app/

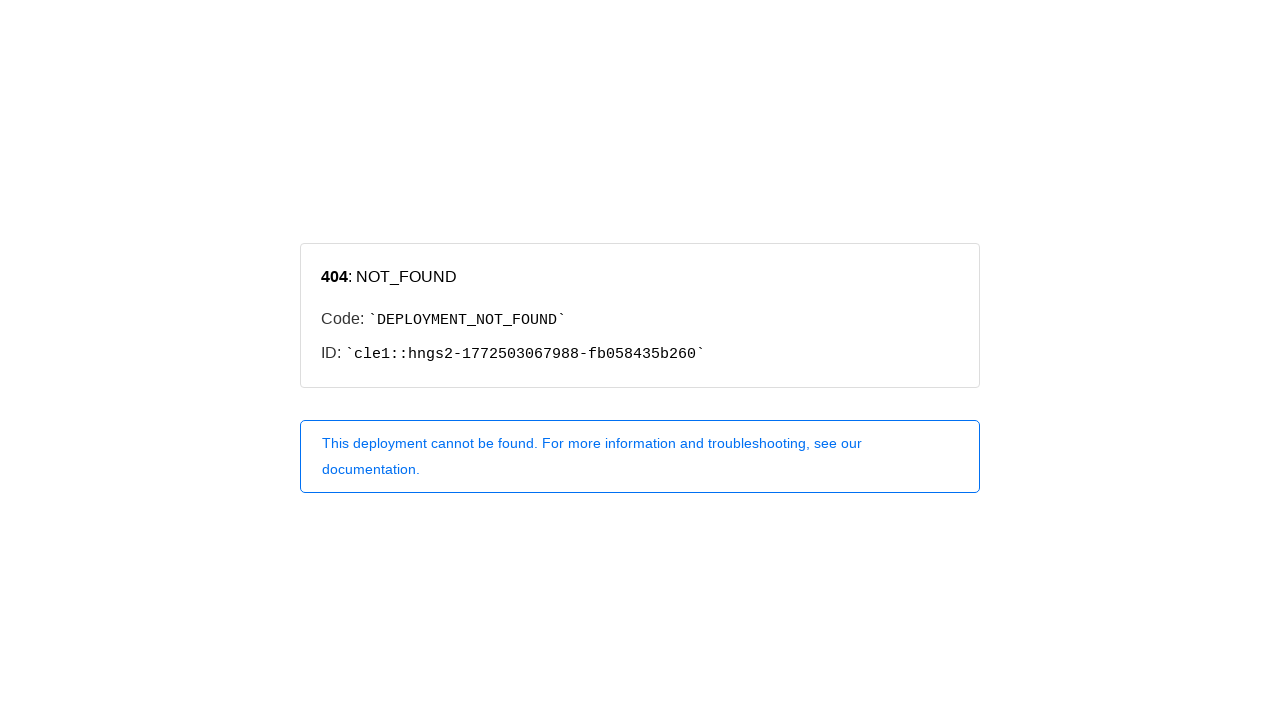

Network idle reached for home page
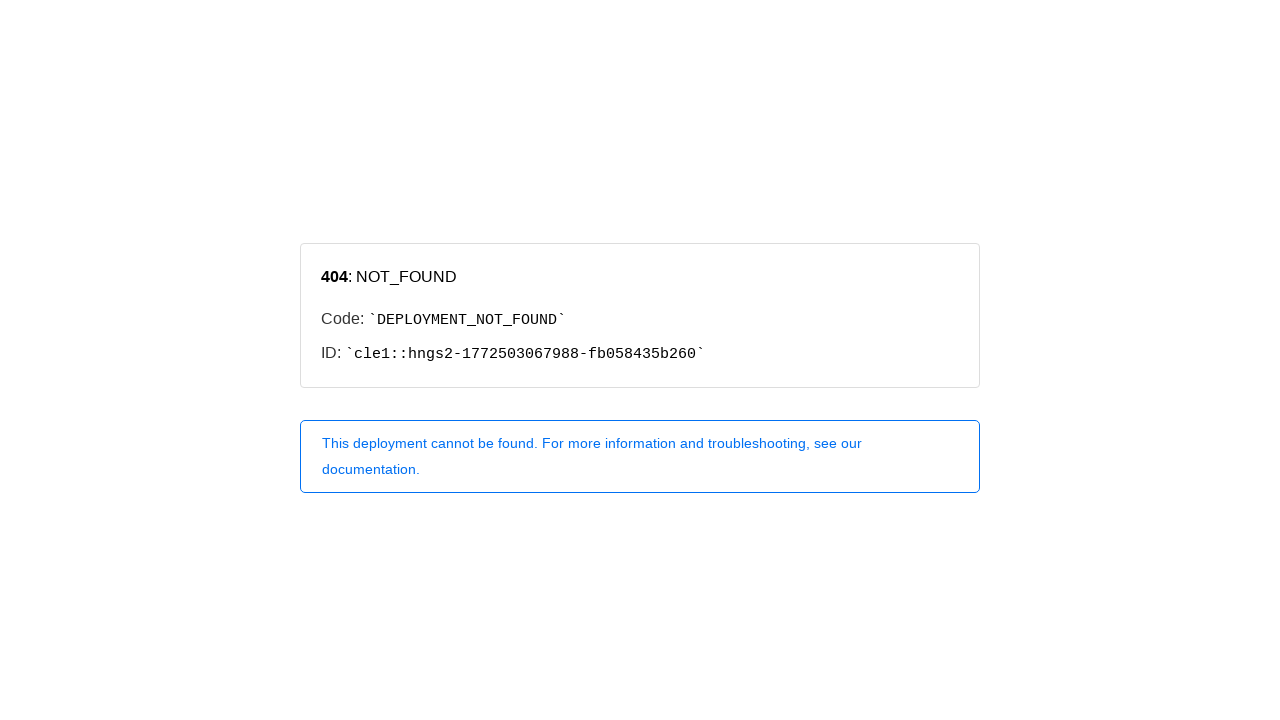

Waited 1000ms for animations to complete on home page
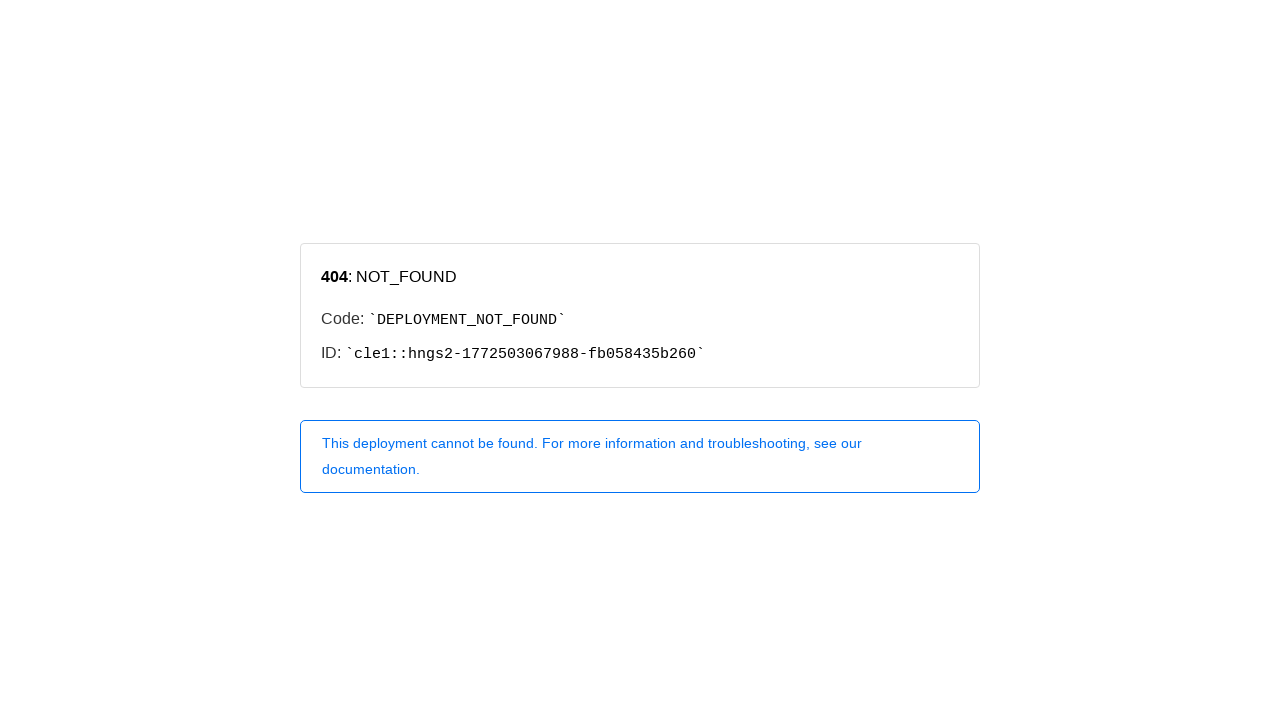

Navigated to explore route at /explore
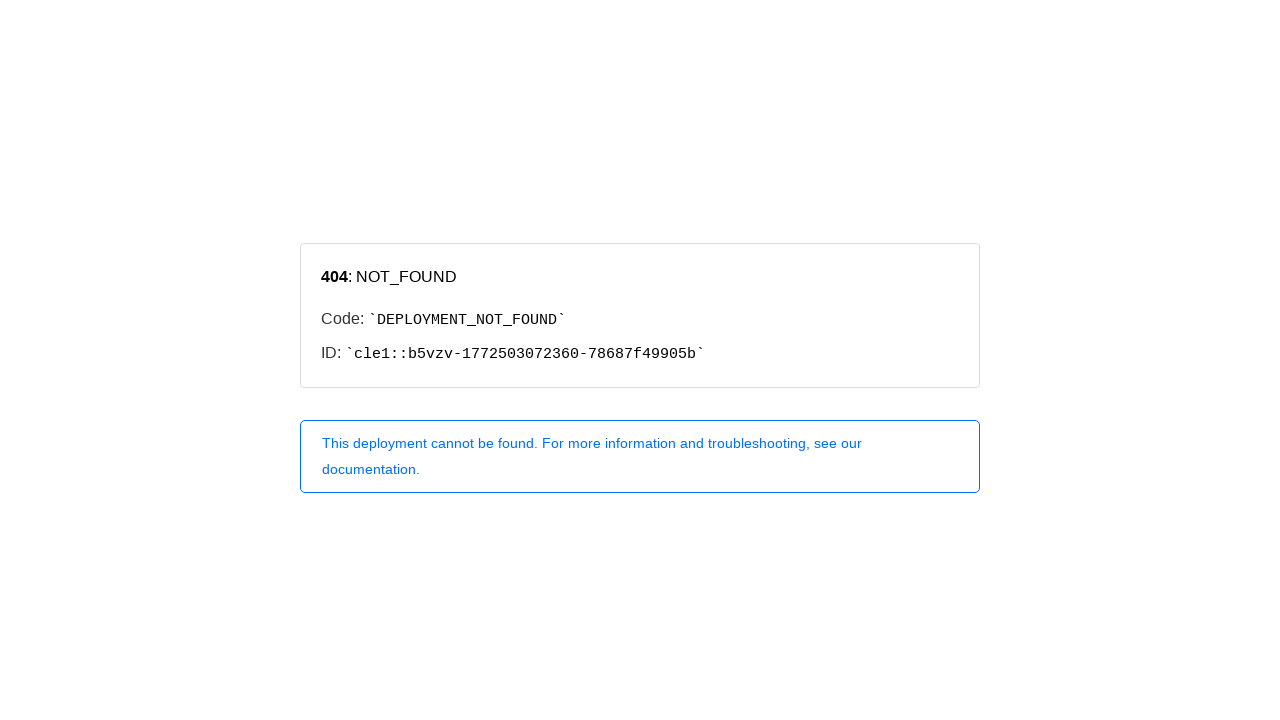

Network idle reached for explore page
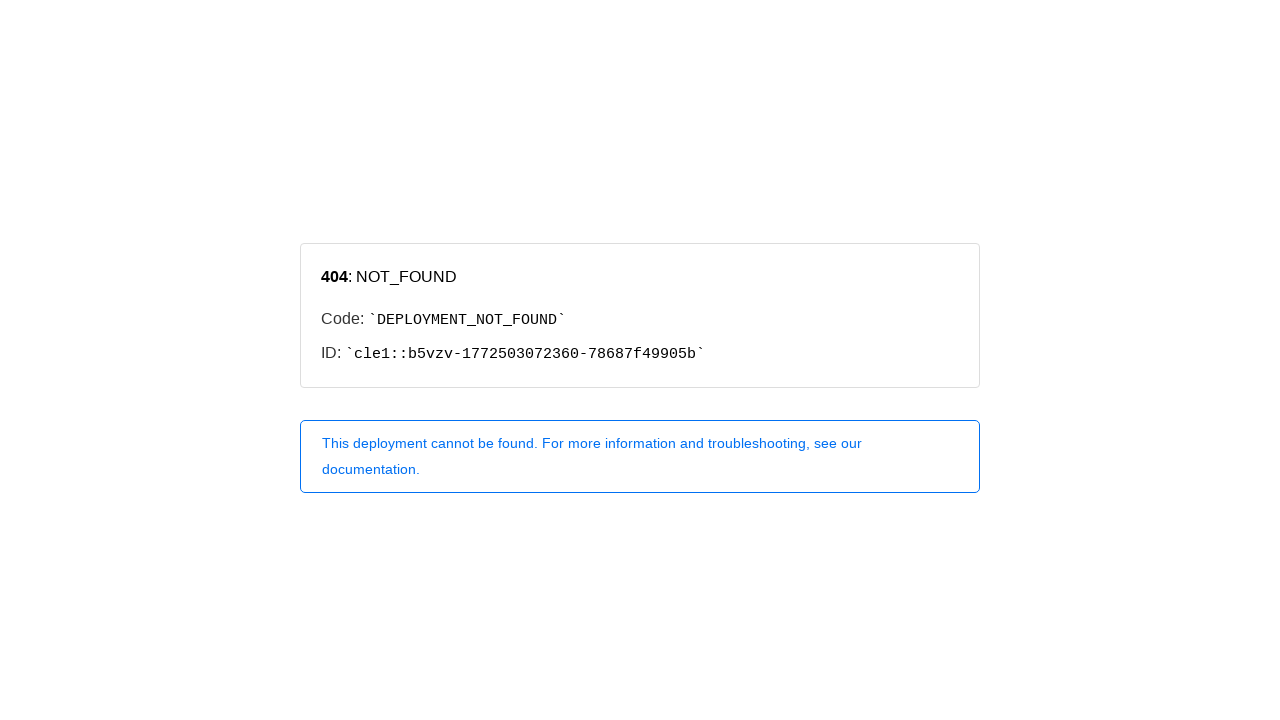

Waited 1000ms for animations to complete on explore page
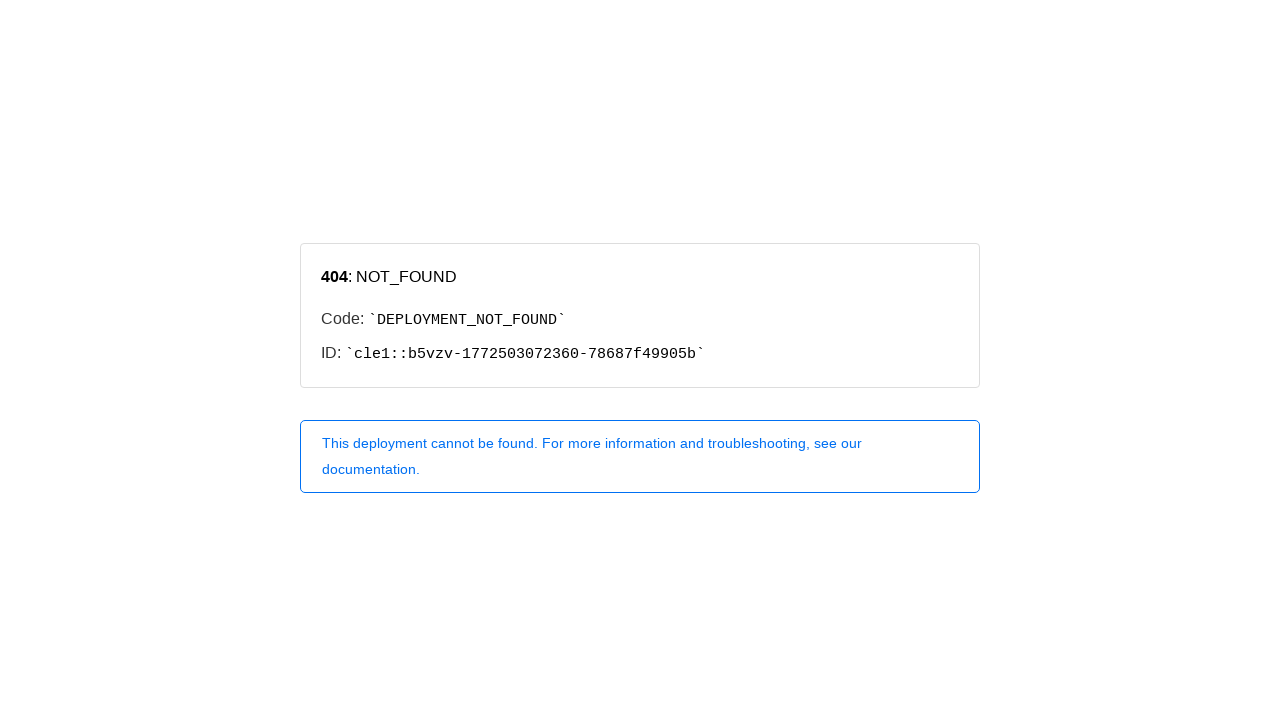

Navigated to explore-designs route at /explore/designs
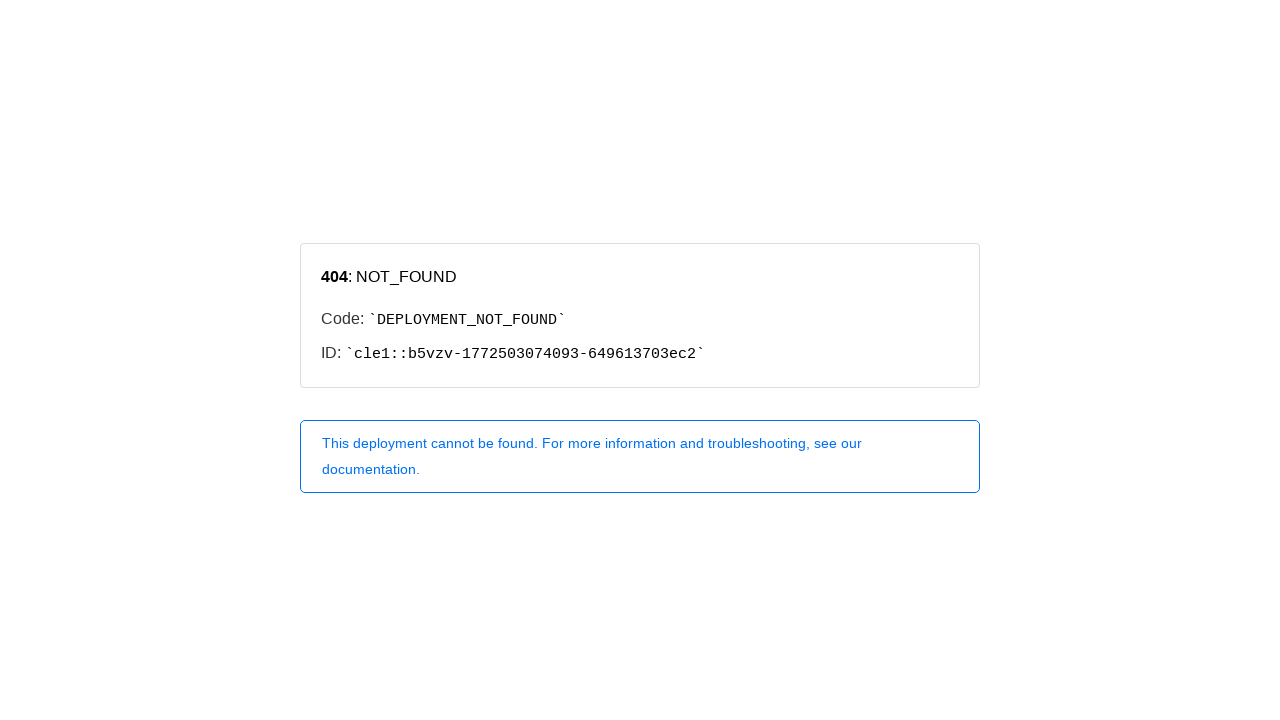

Network idle reached for explore-designs page
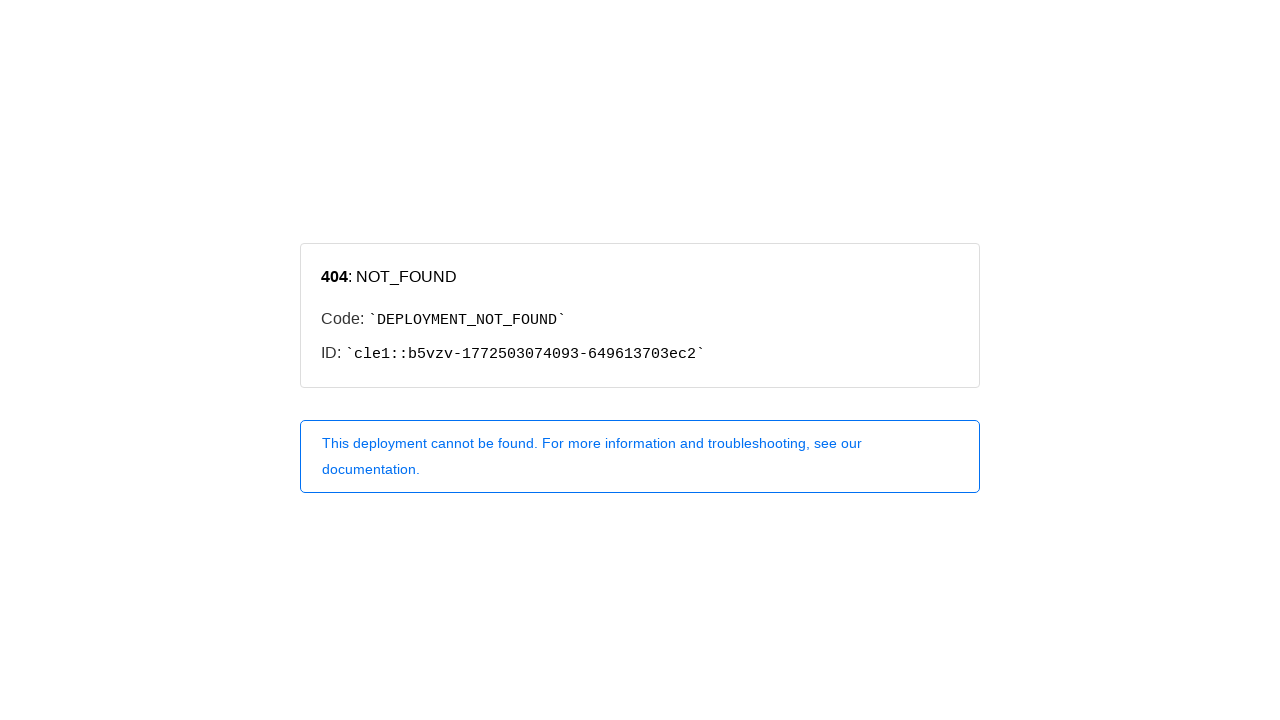

Waited 1000ms for animations to complete on explore-designs page
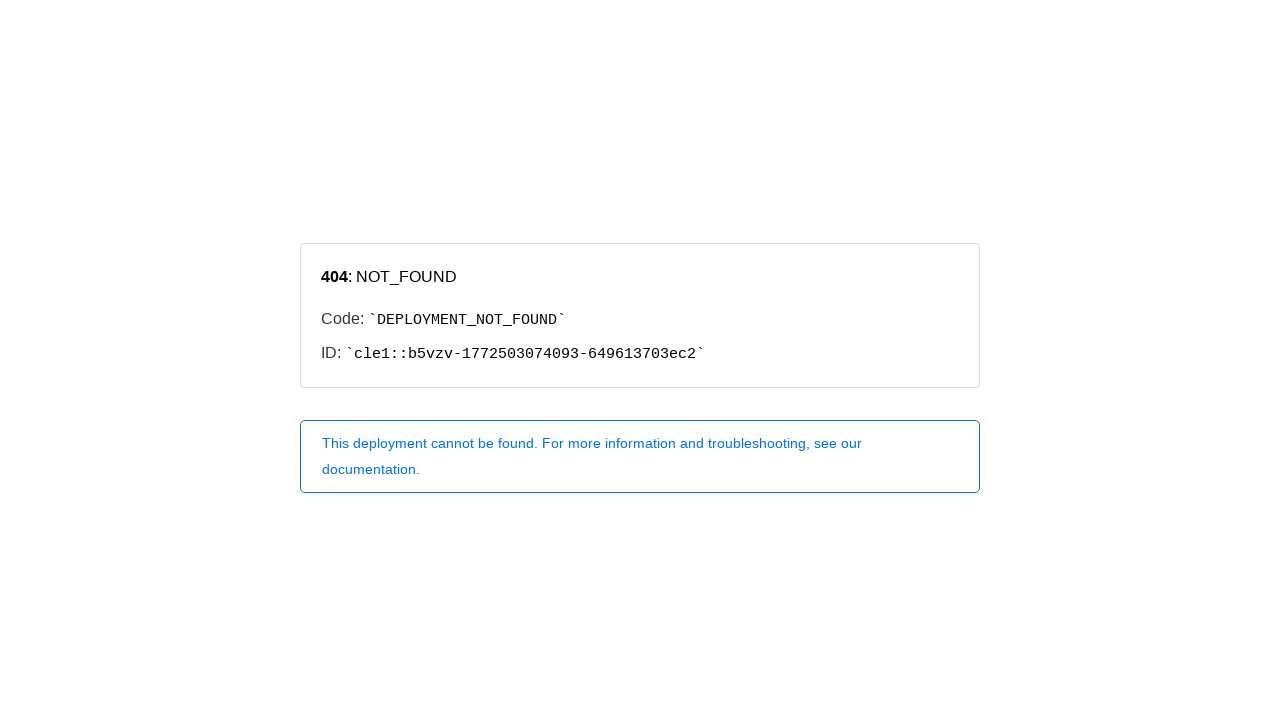

Navigated to explore-animations route at /explore/animations
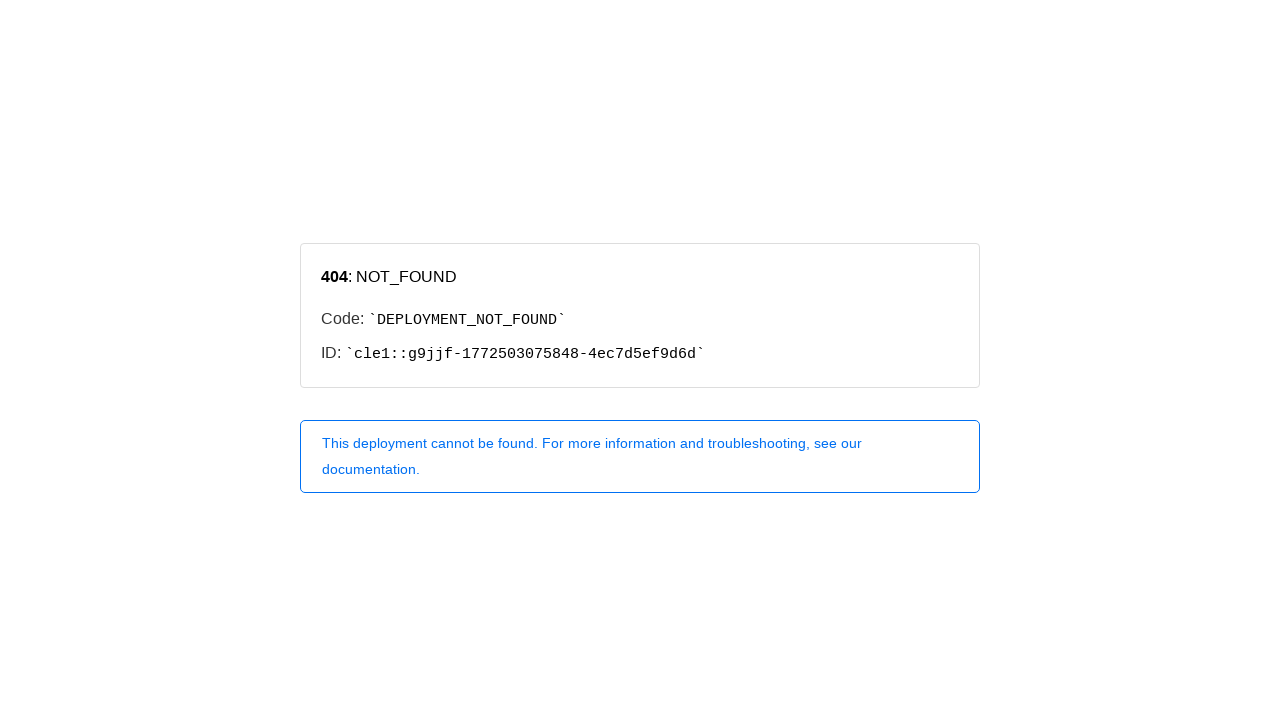

Network idle reached for explore-animations page
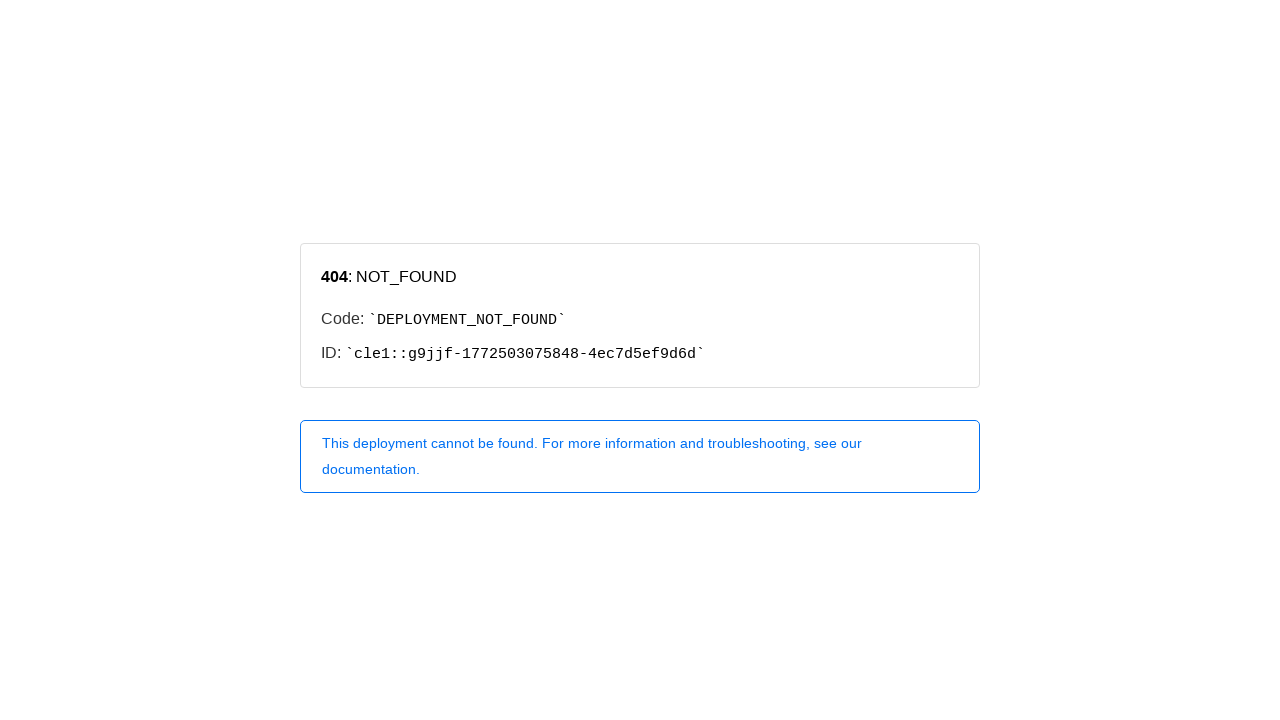

Waited 1000ms for animations to complete on explore-animations page
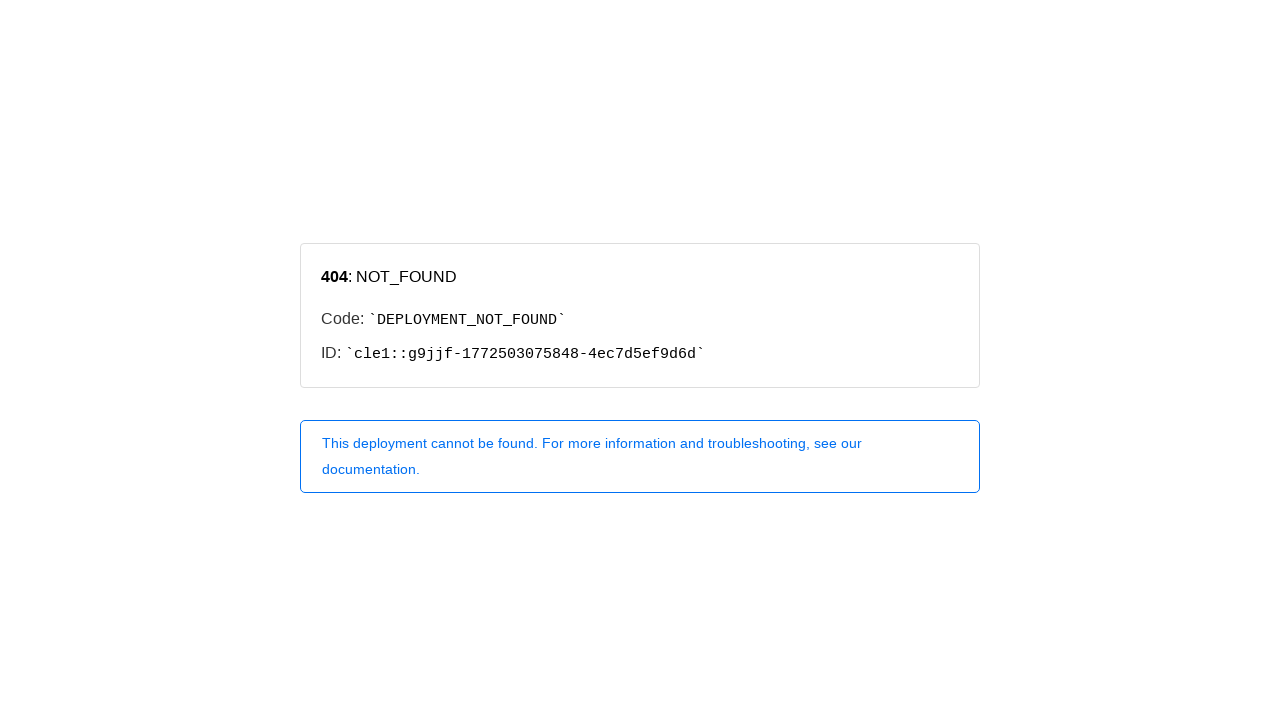

Navigated to create route at /create
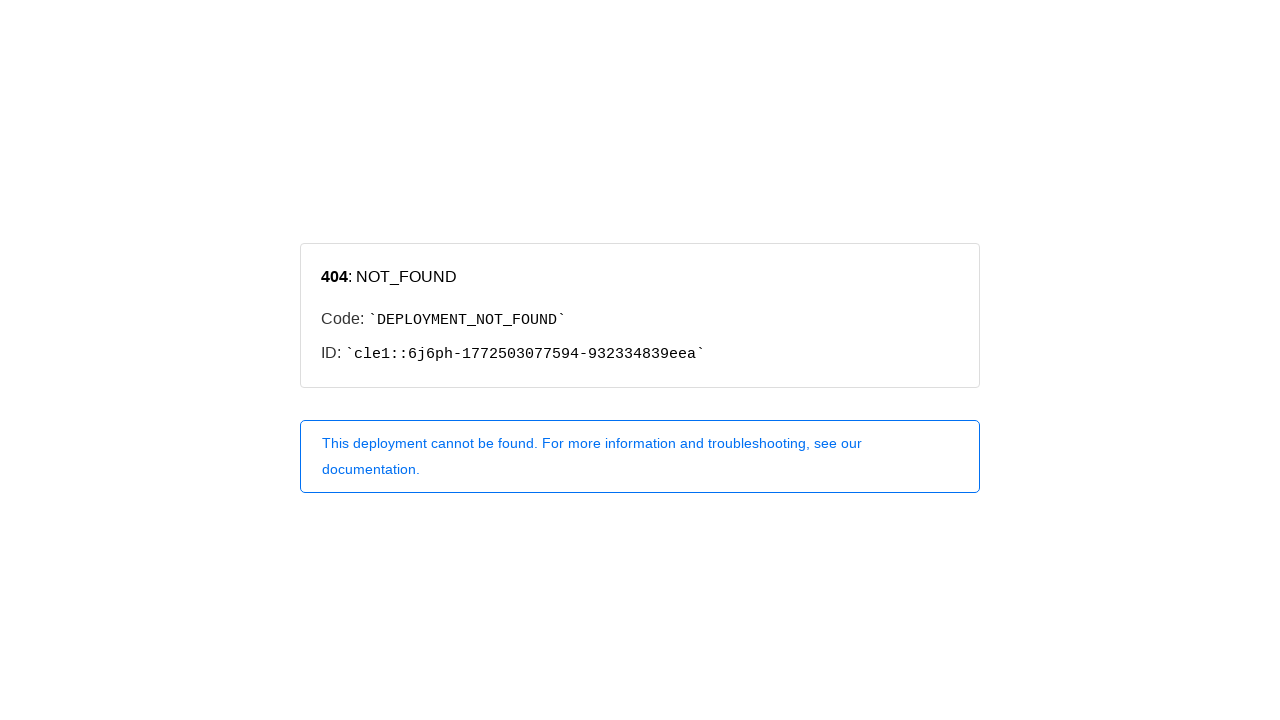

Network idle reached for create page
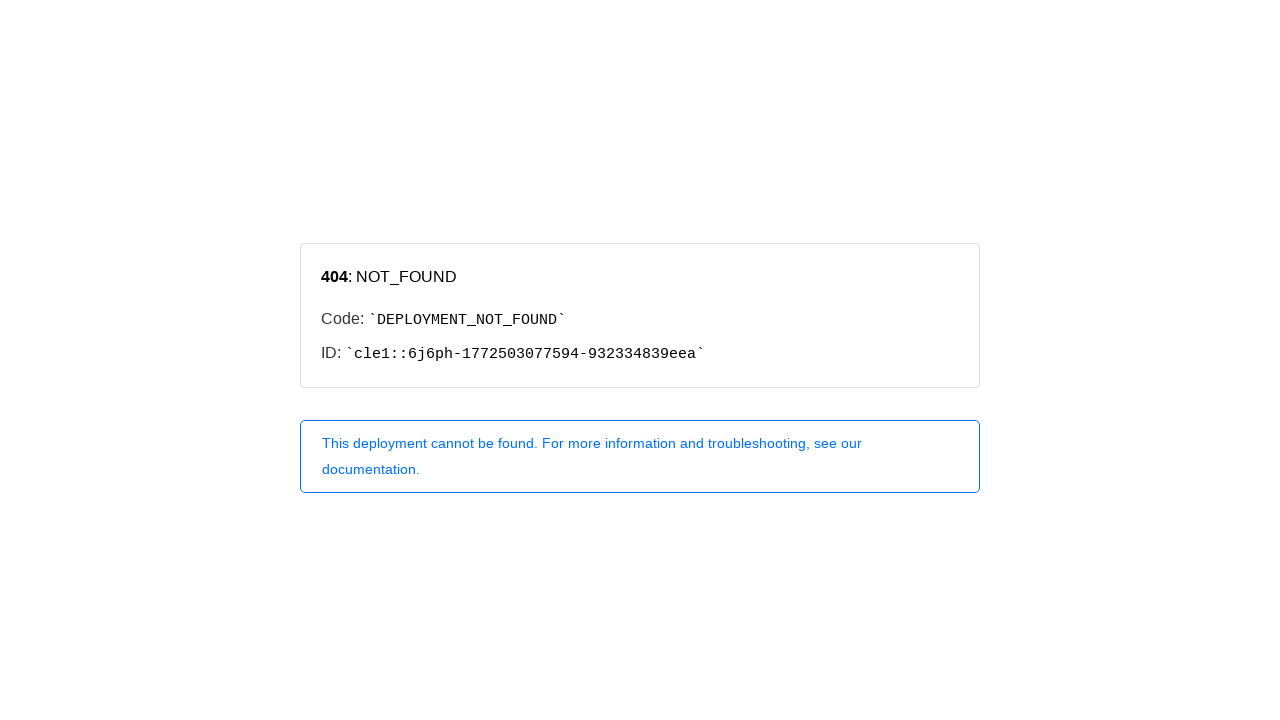

Waited 1000ms for animations to complete on create page
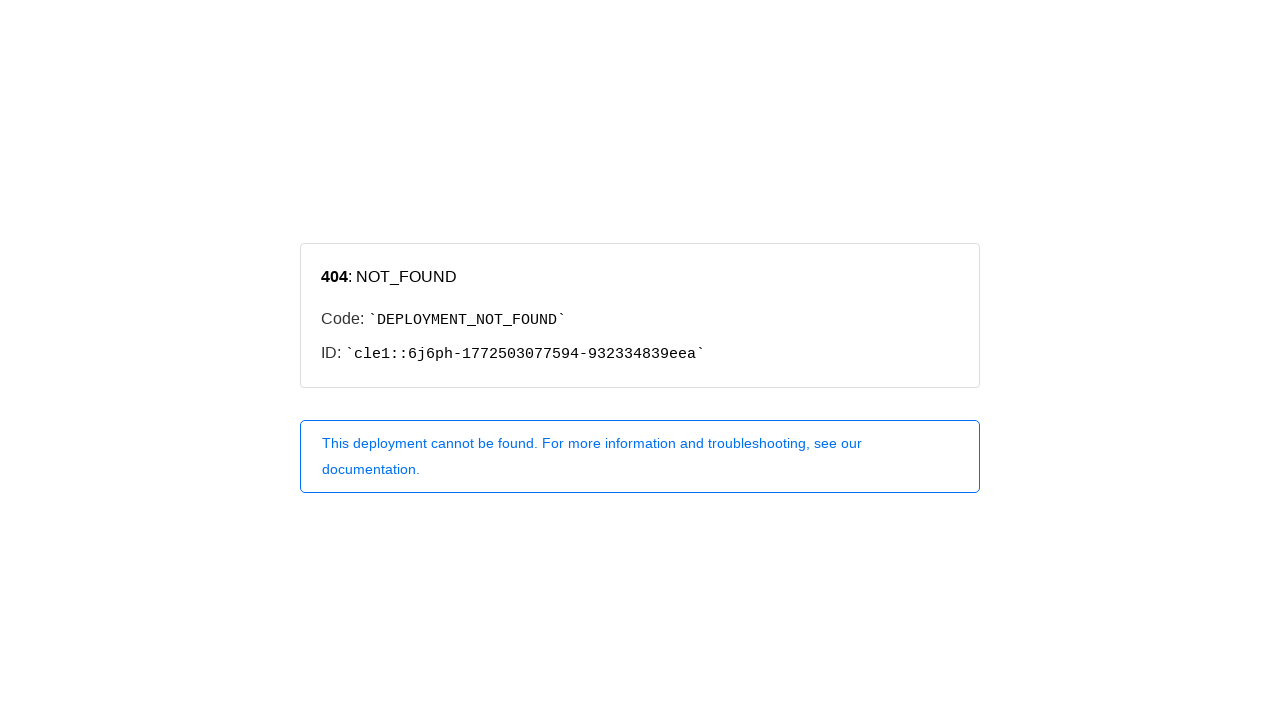

Navigated to profile route at /profile
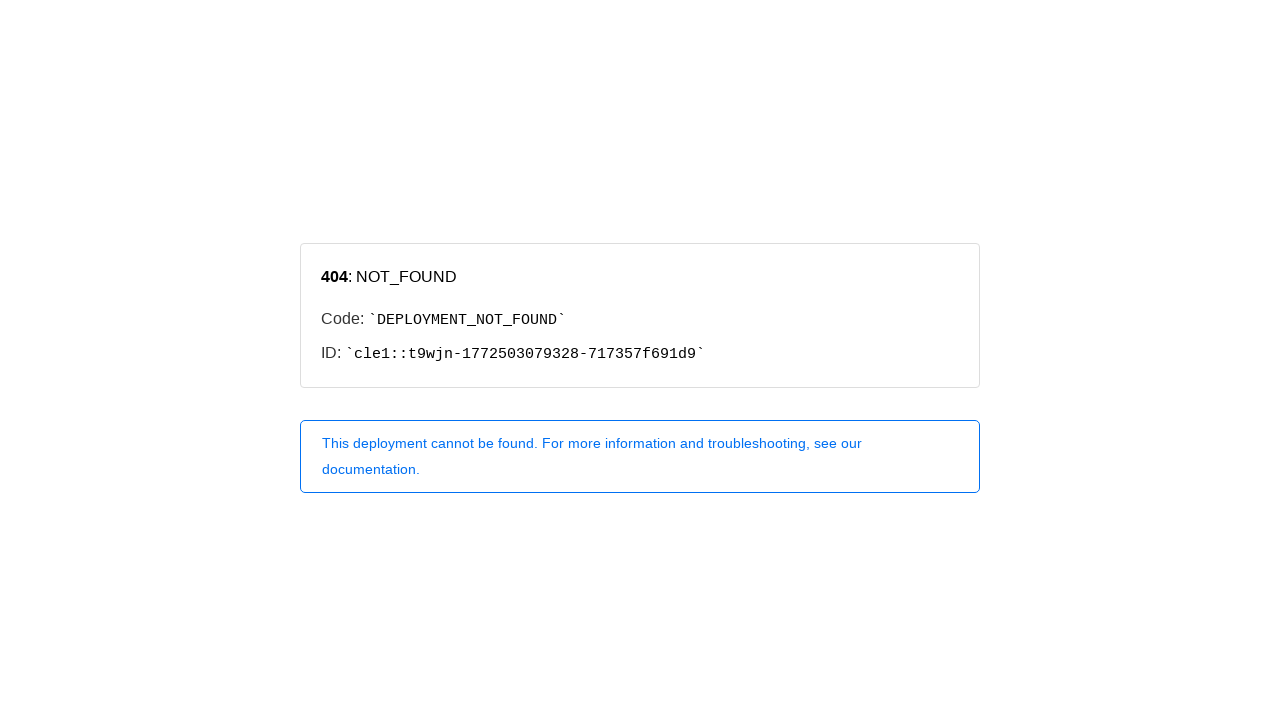

Network idle reached for profile page
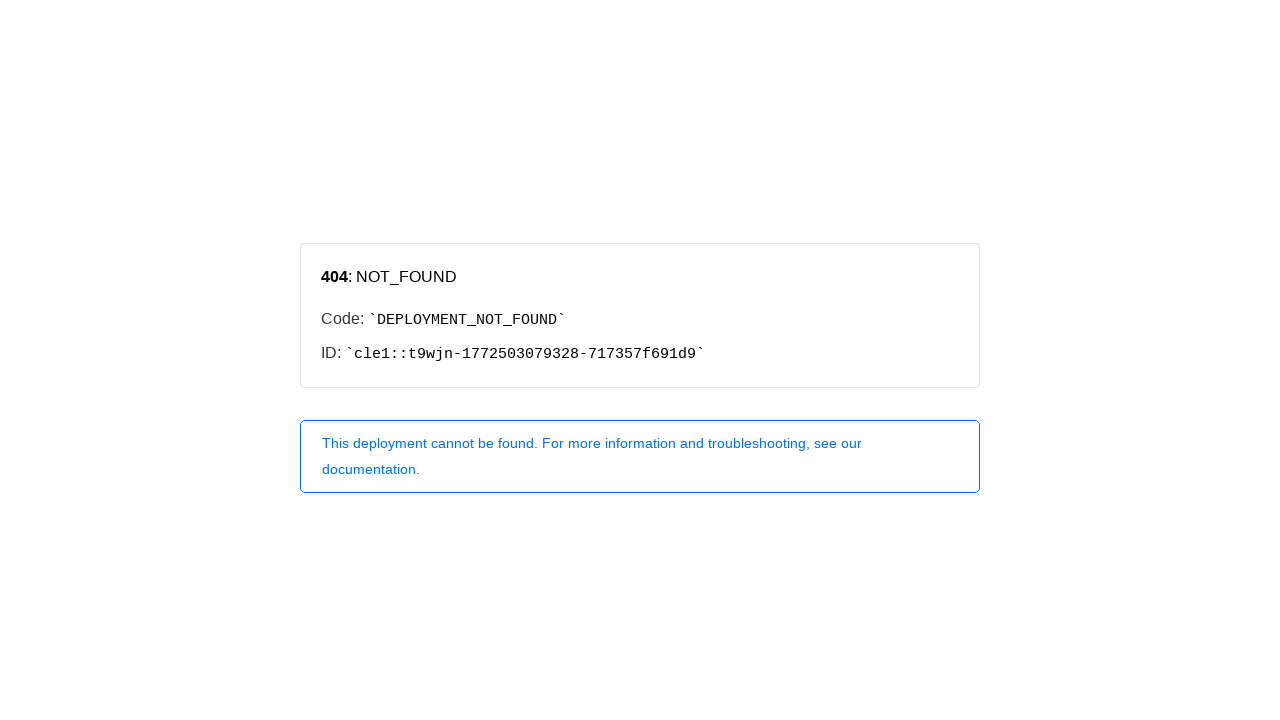

Waited 1000ms for animations to complete on profile page
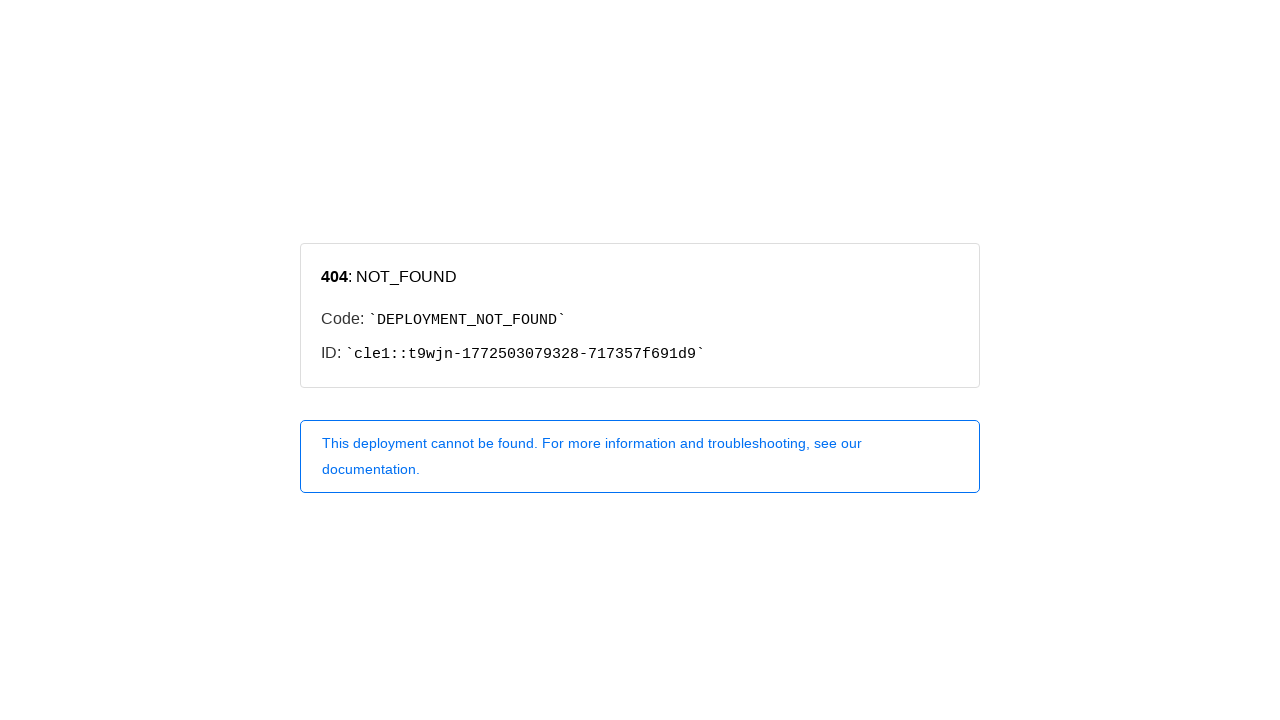

Navigated to pricing route at /pricing
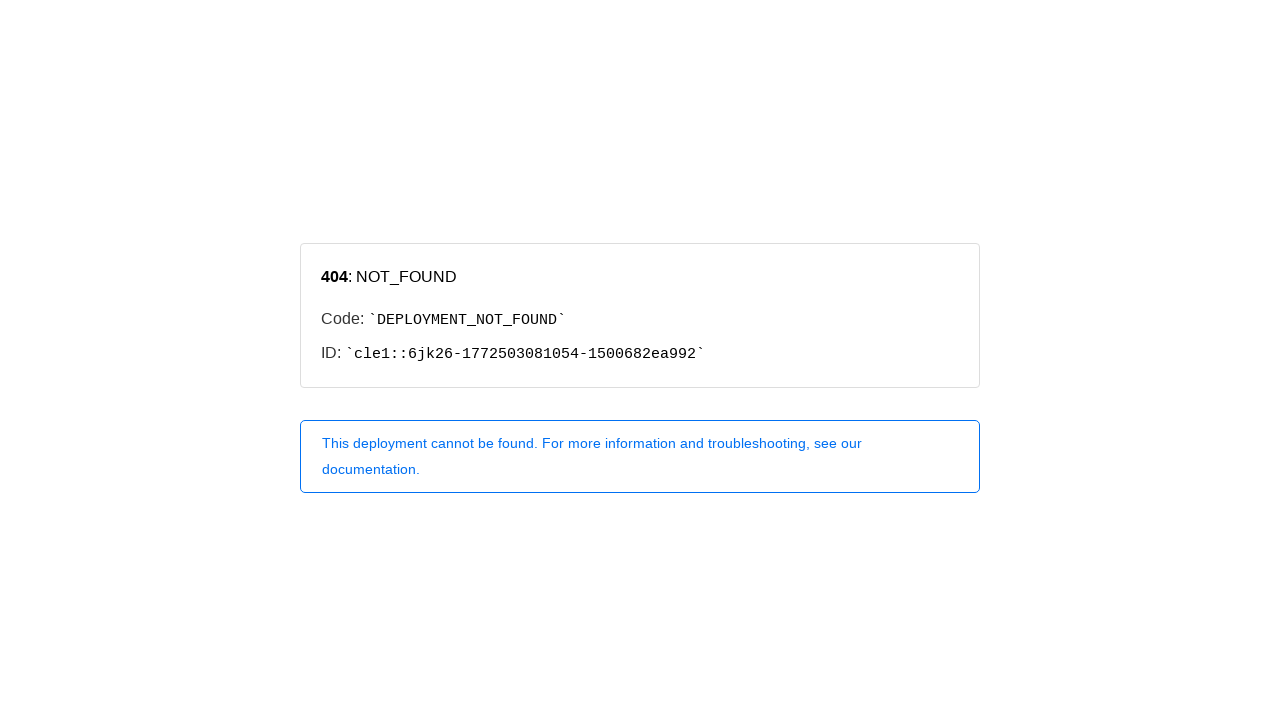

Network idle reached for pricing page
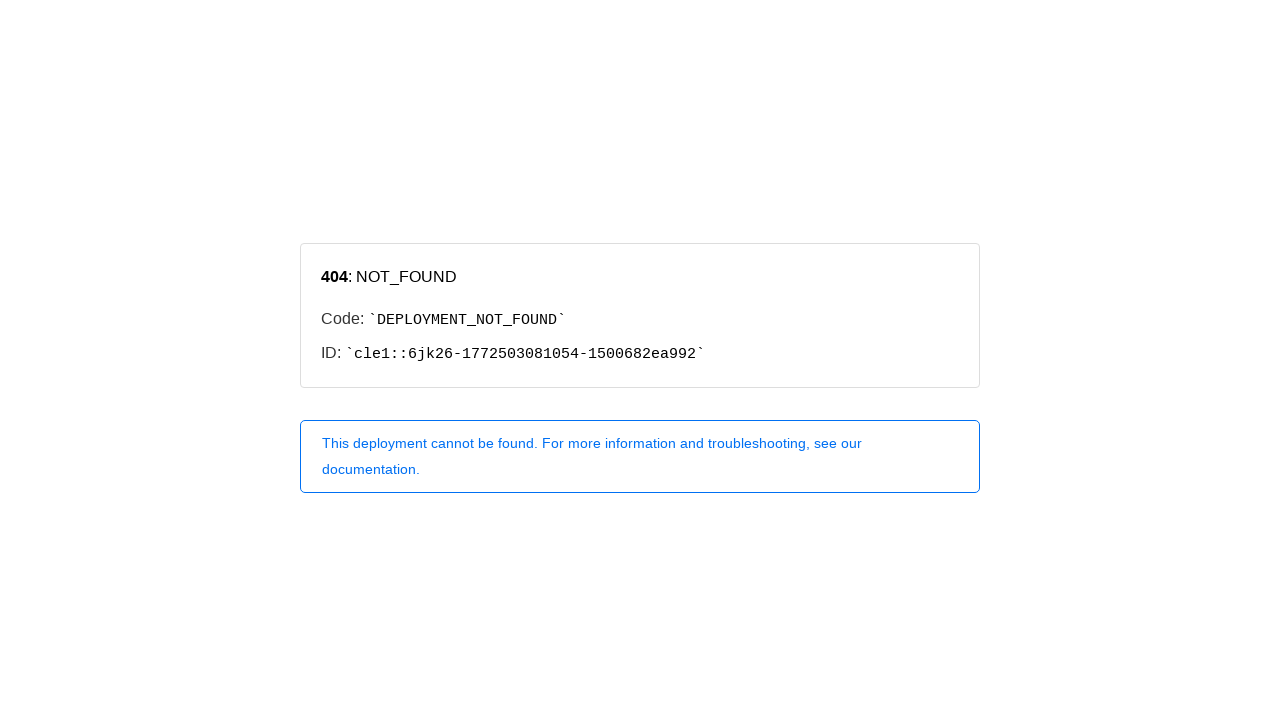

Waited 1000ms for animations to complete on pricing page
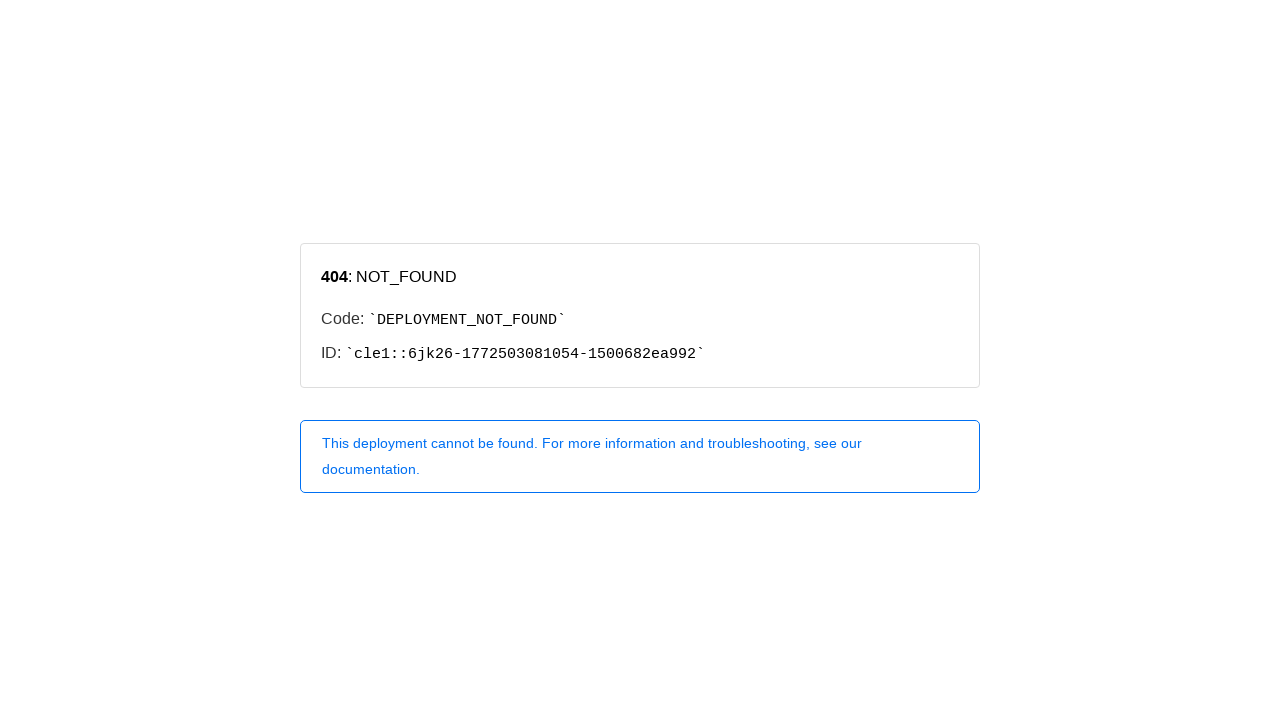

Navigated to likes route at /likes
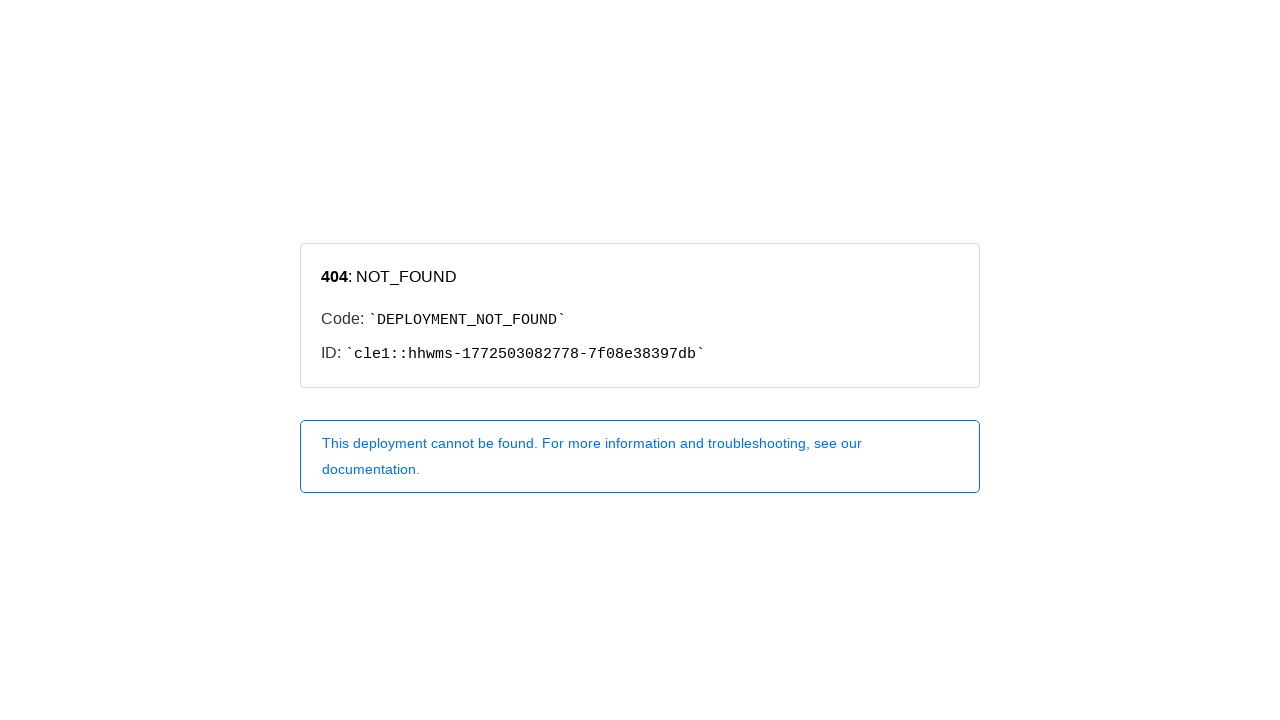

Network idle reached for likes page
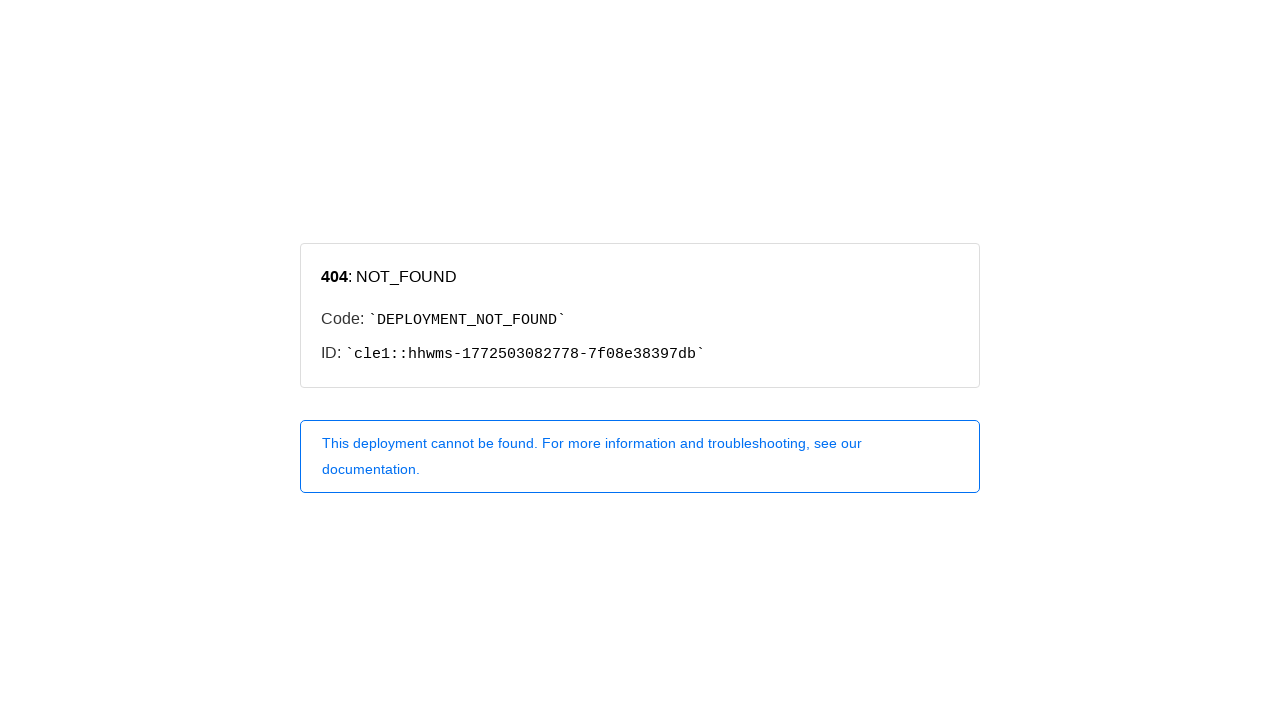

Waited 1000ms for animations to complete on likes page
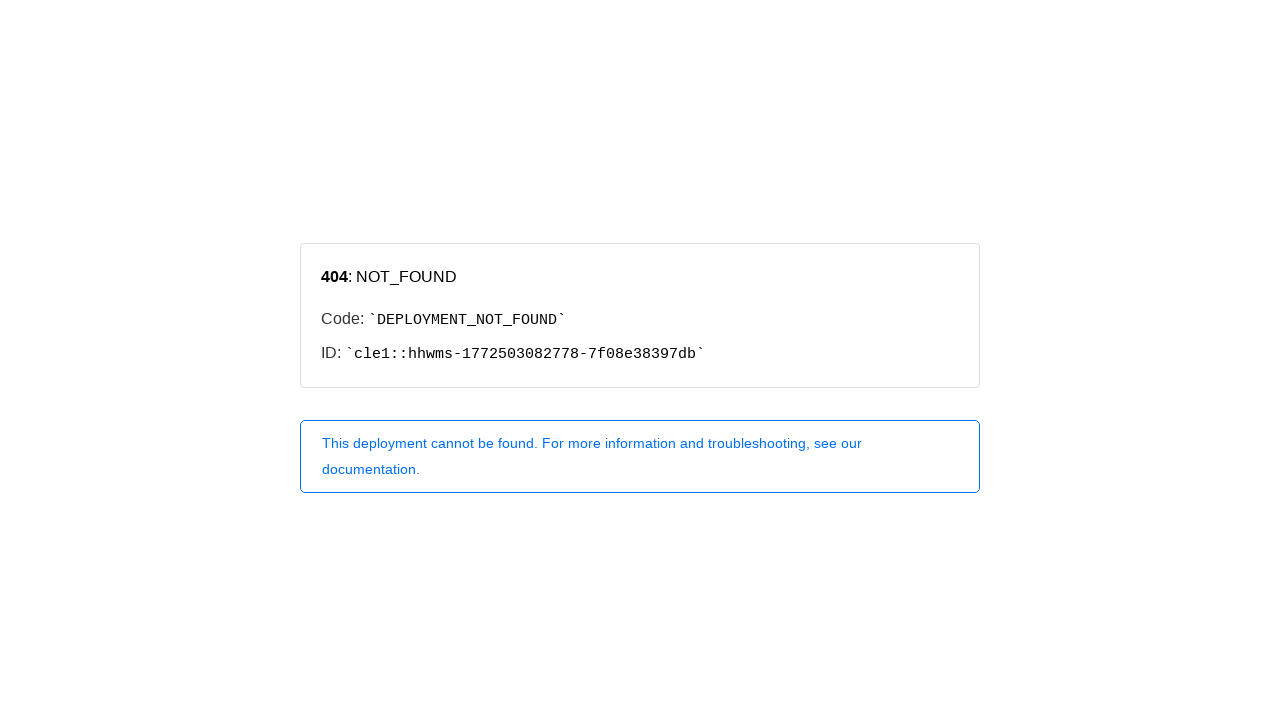

Navigated to updates route at /updates
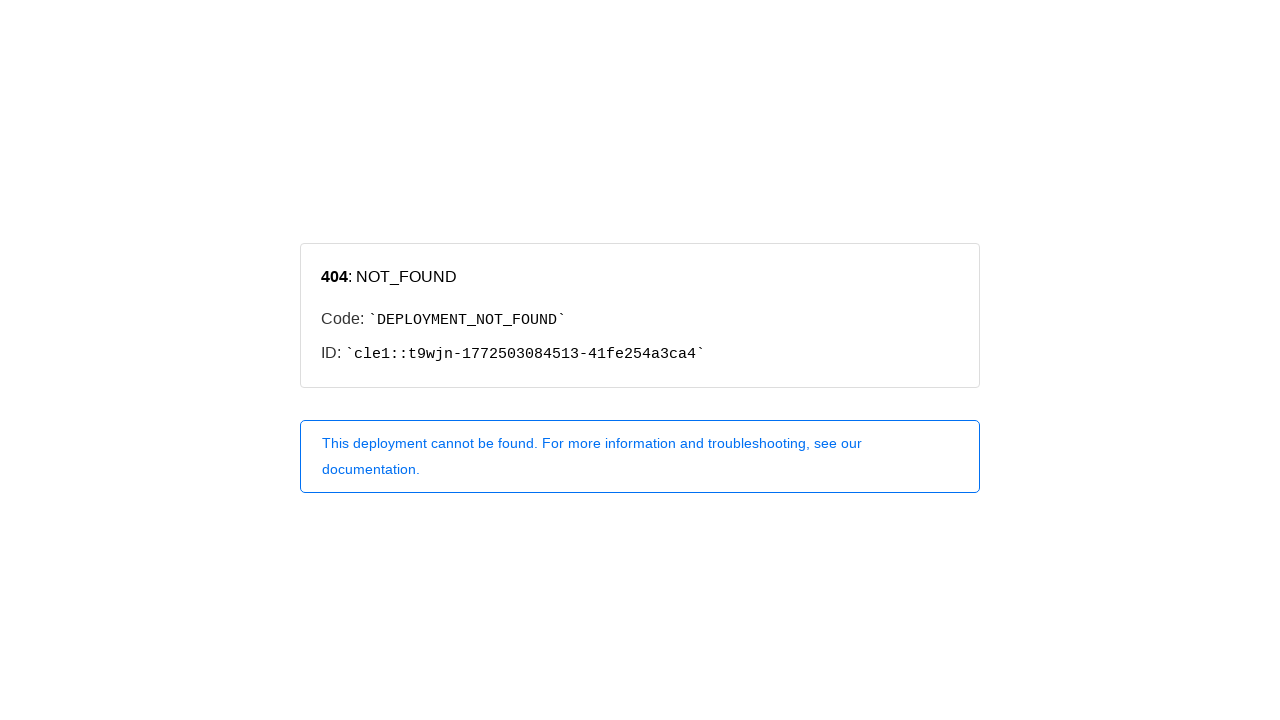

Network idle reached for updates page
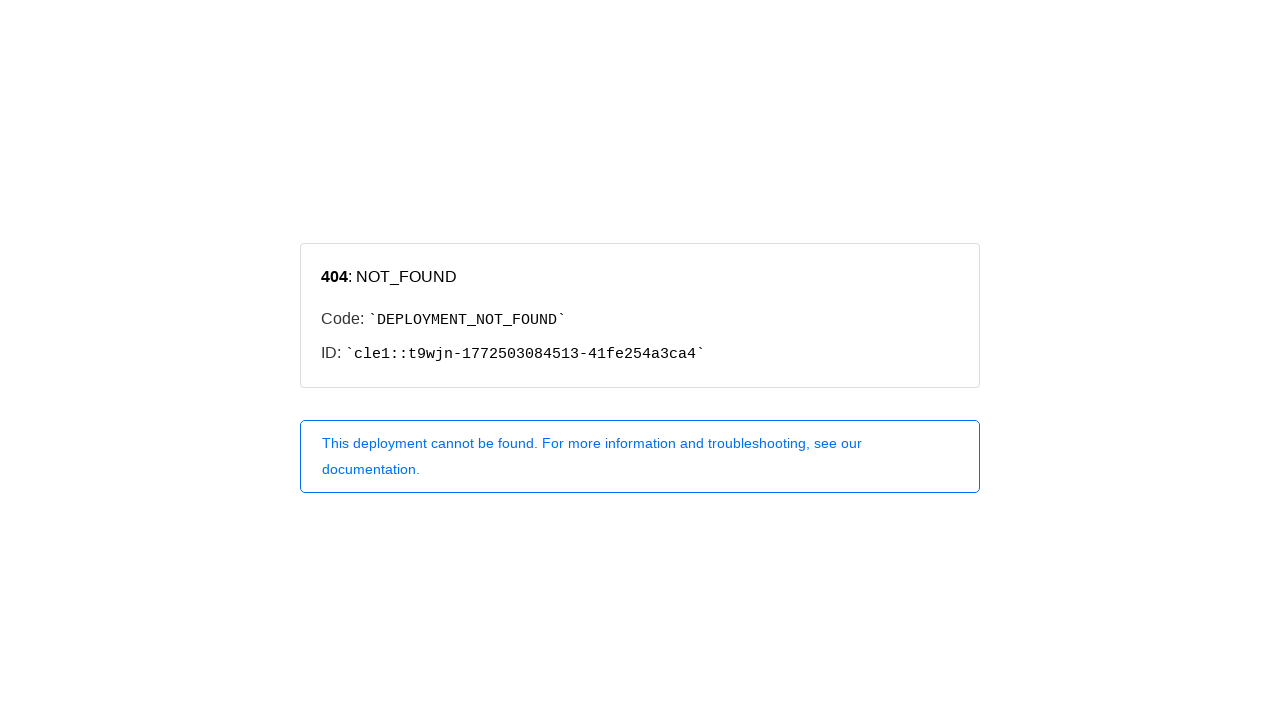

Waited 1000ms for animations to complete on updates page
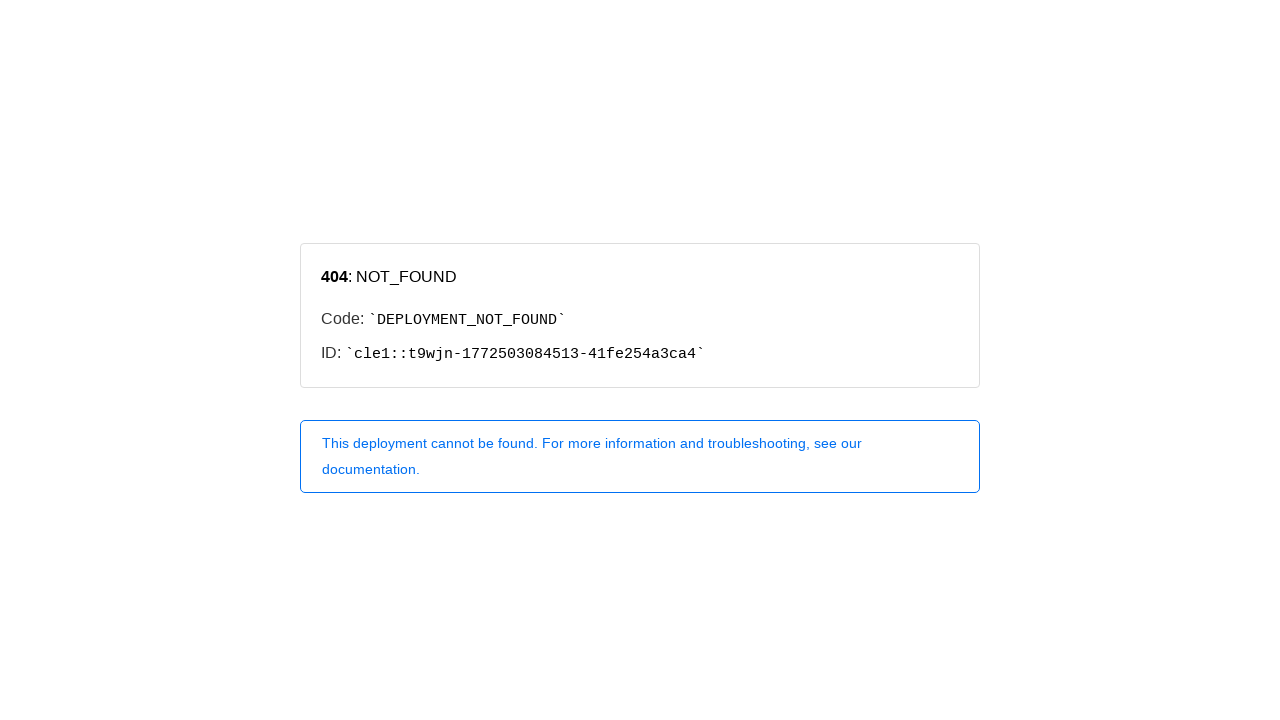

Navigated to sign-in route at /sign-in
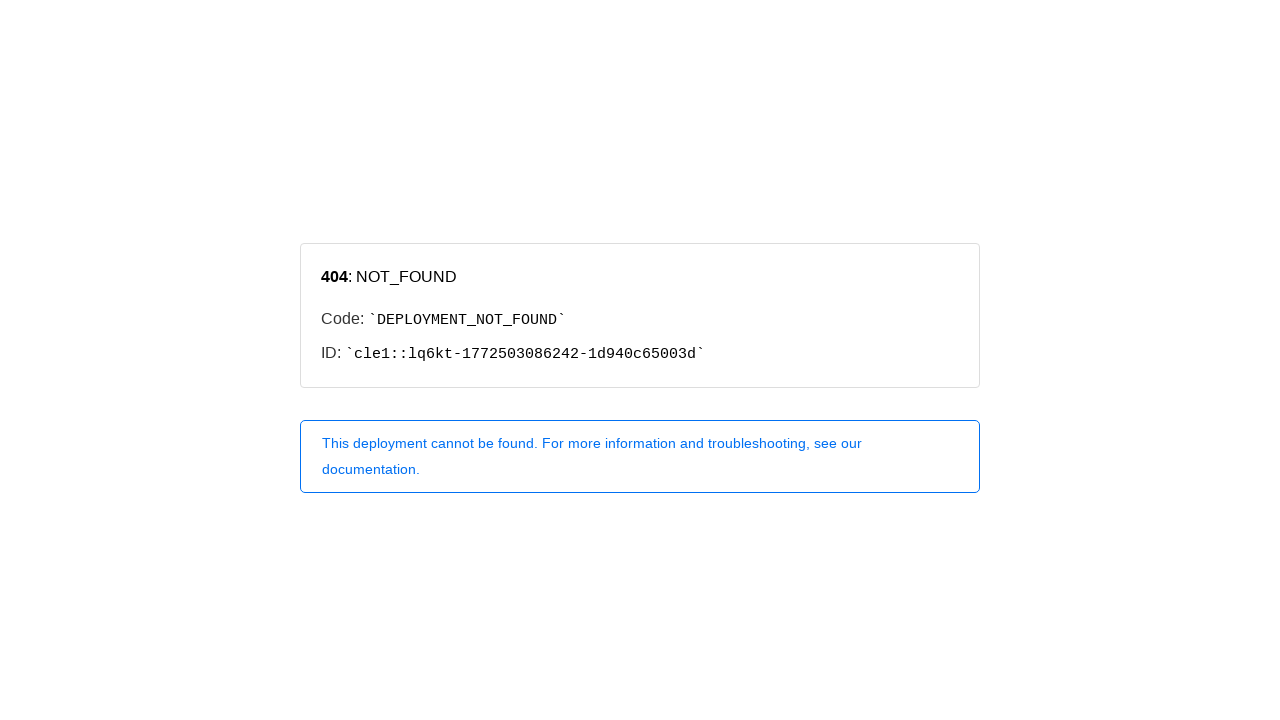

Network idle reached for sign-in page
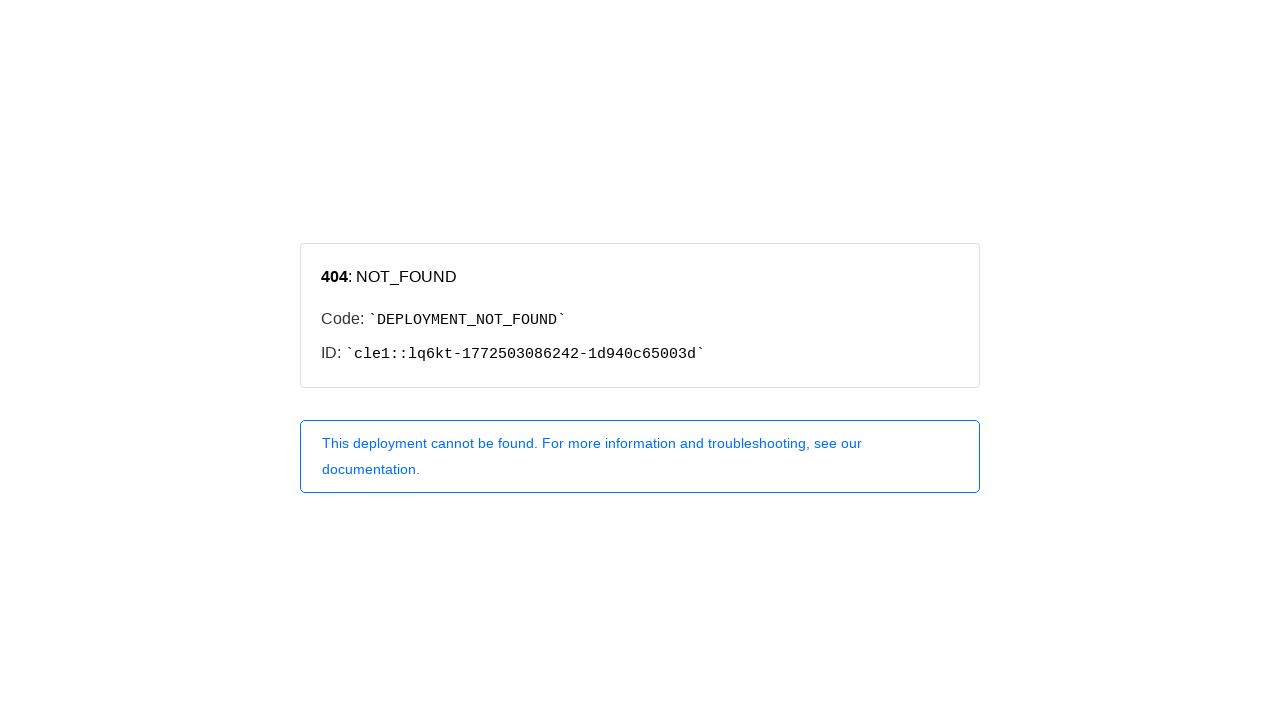

Waited 1000ms for animations to complete on sign-in page
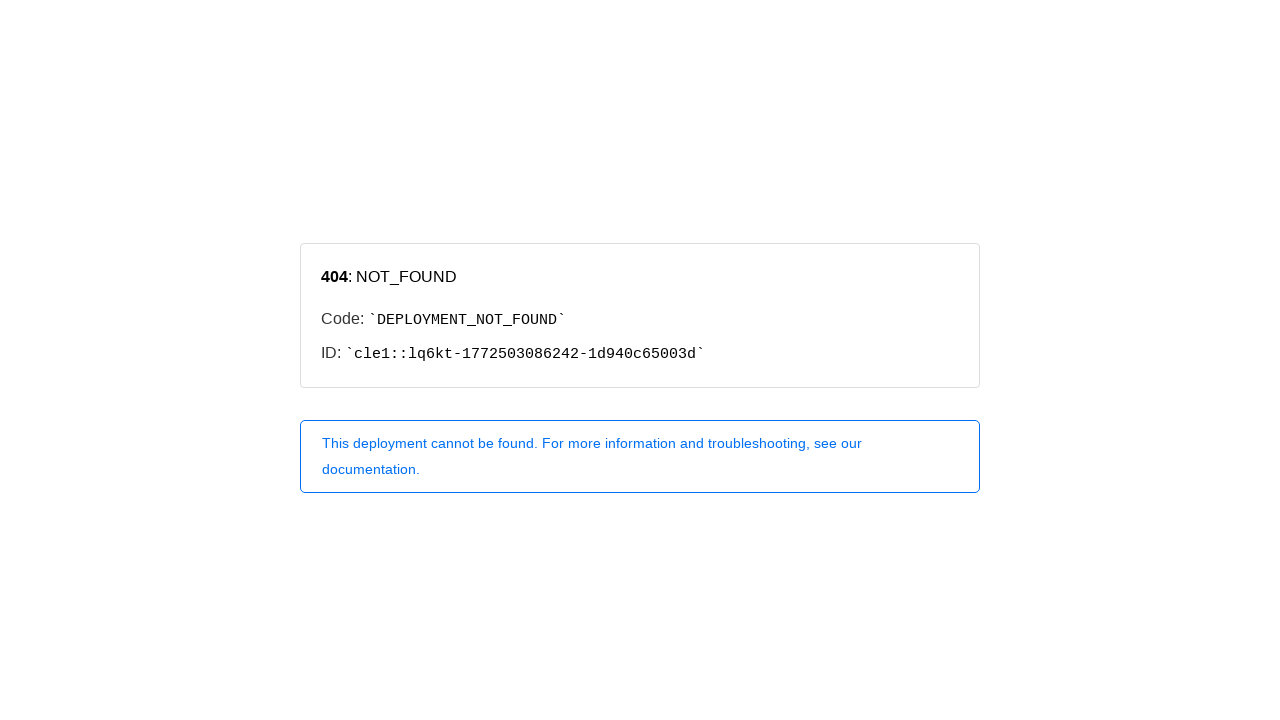

Navigated to create-account route at /create-account
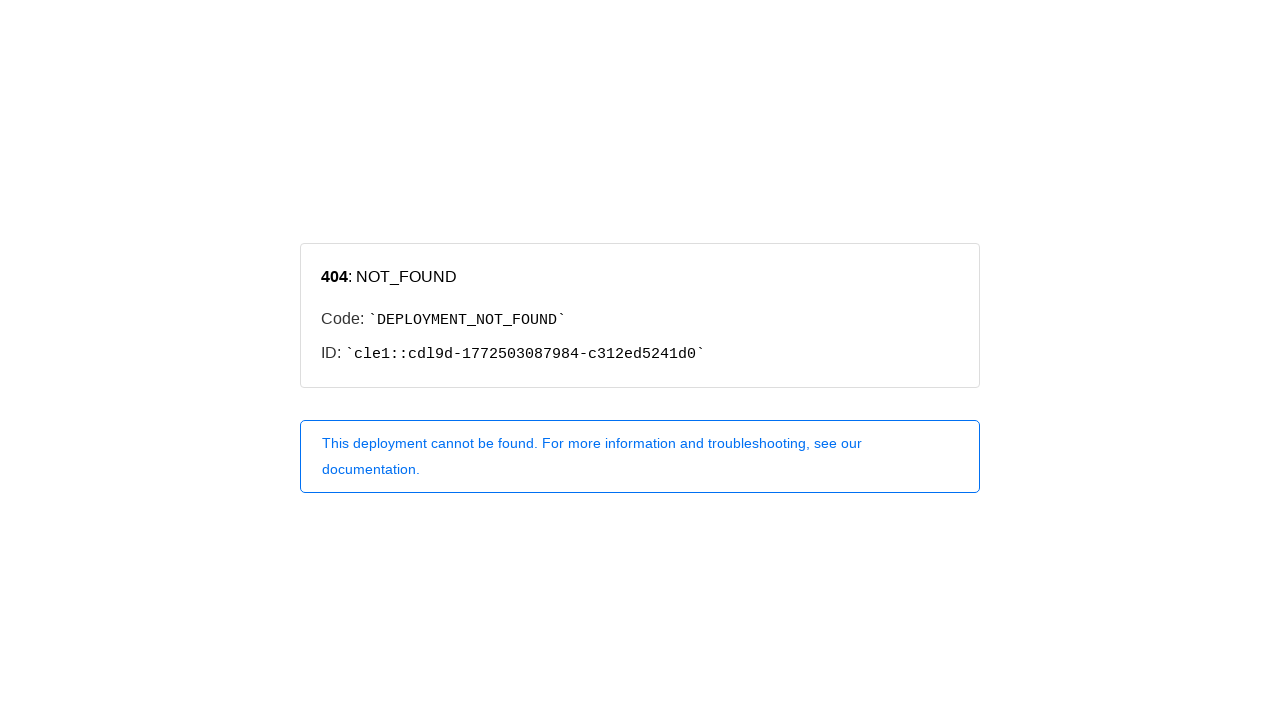

Network idle reached for create-account page
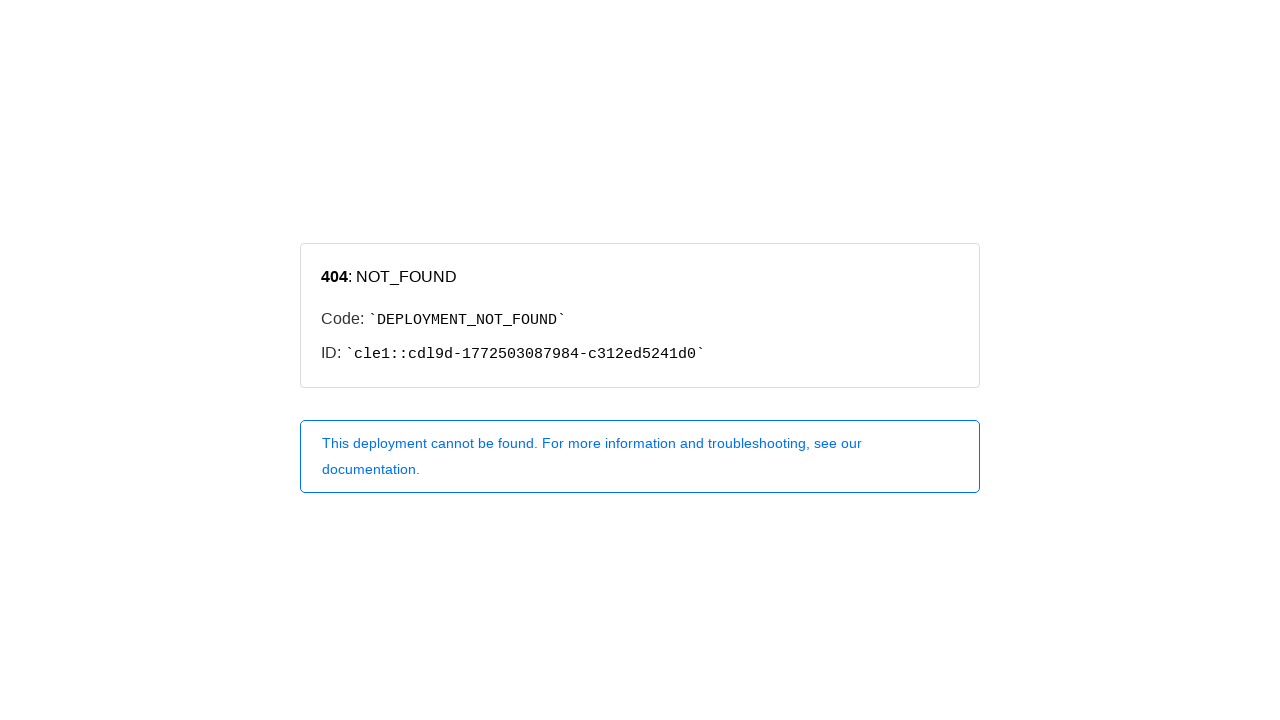

Waited 1000ms for animations to complete on create-account page
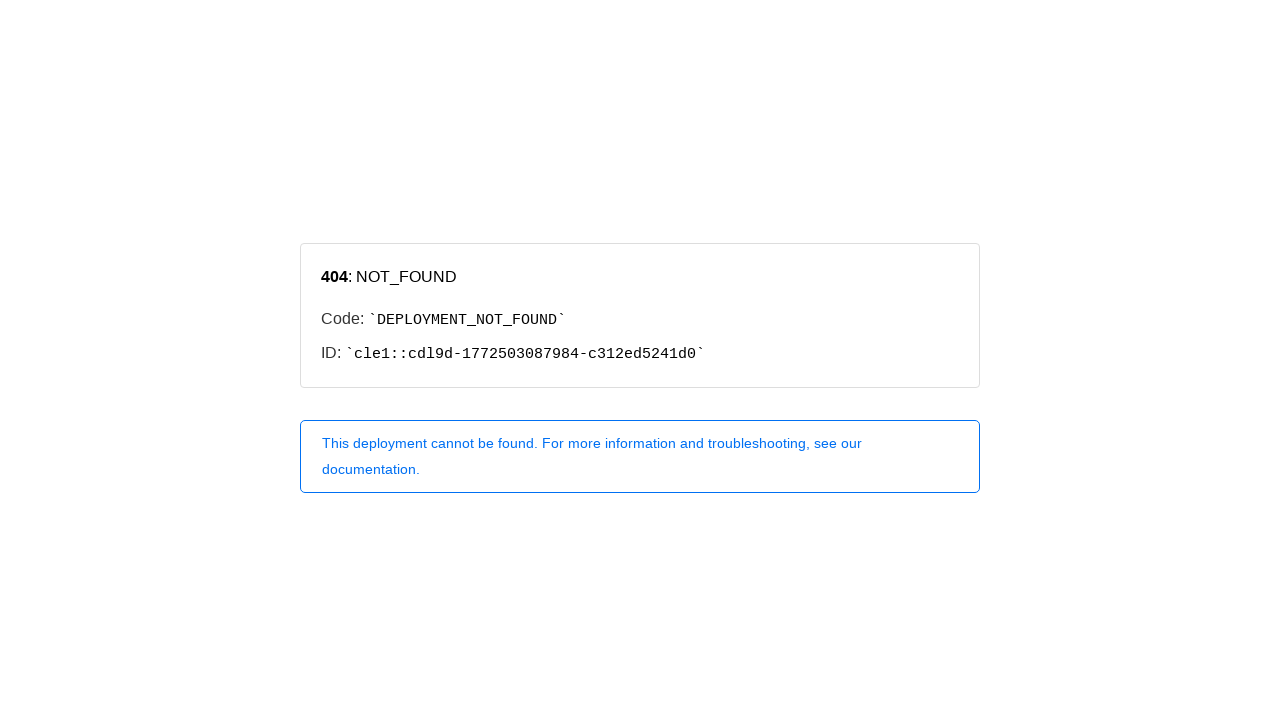

Navigated to reset-password route at /reset-password
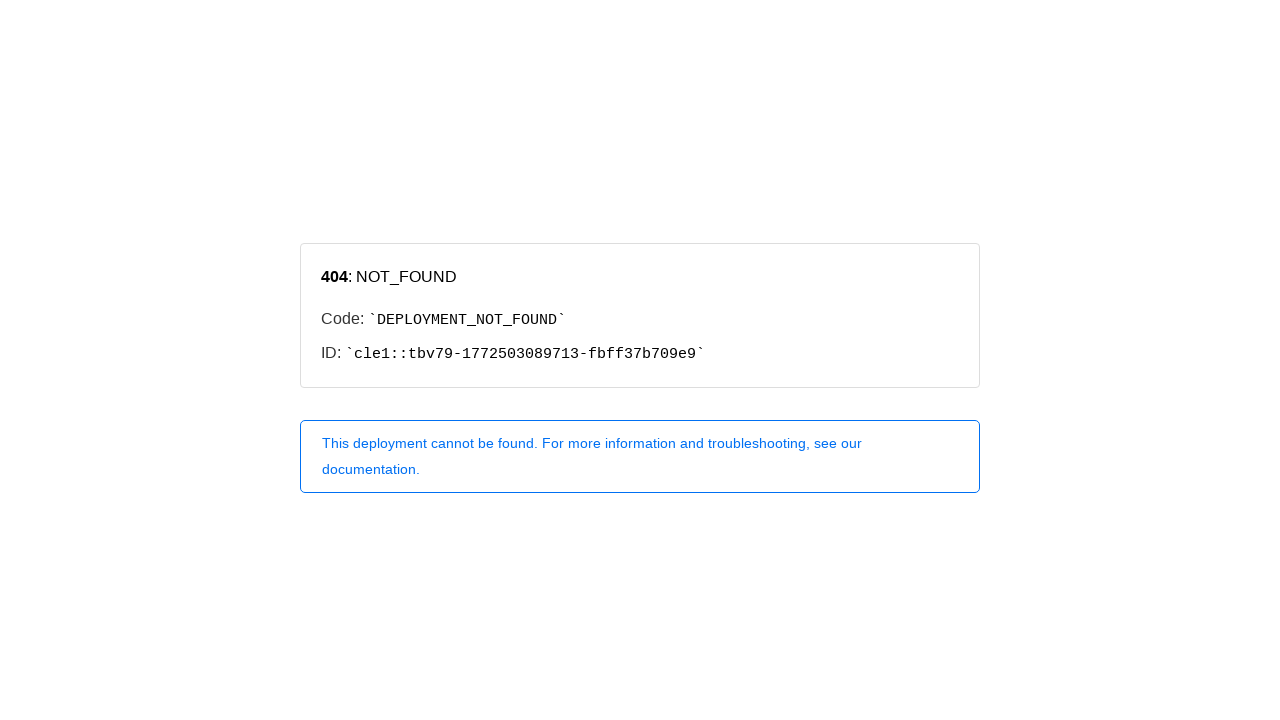

Network idle reached for reset-password page
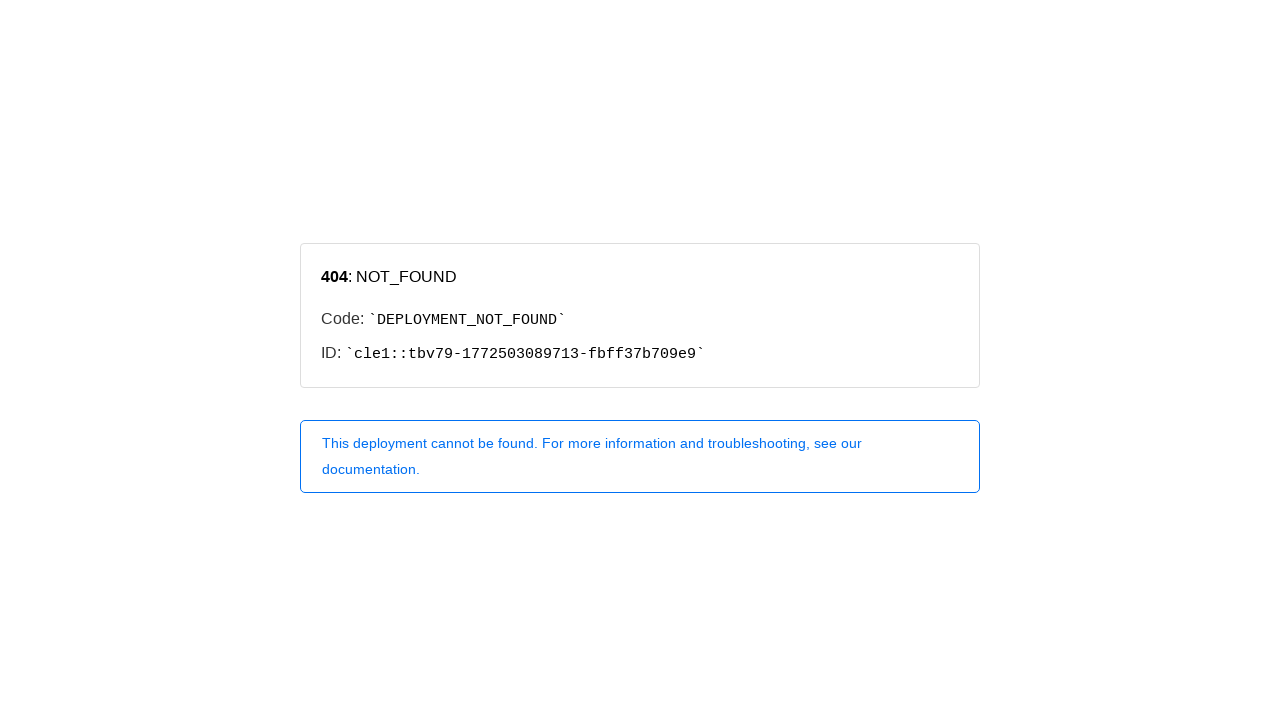

Waited 1000ms for animations to complete on reset-password page
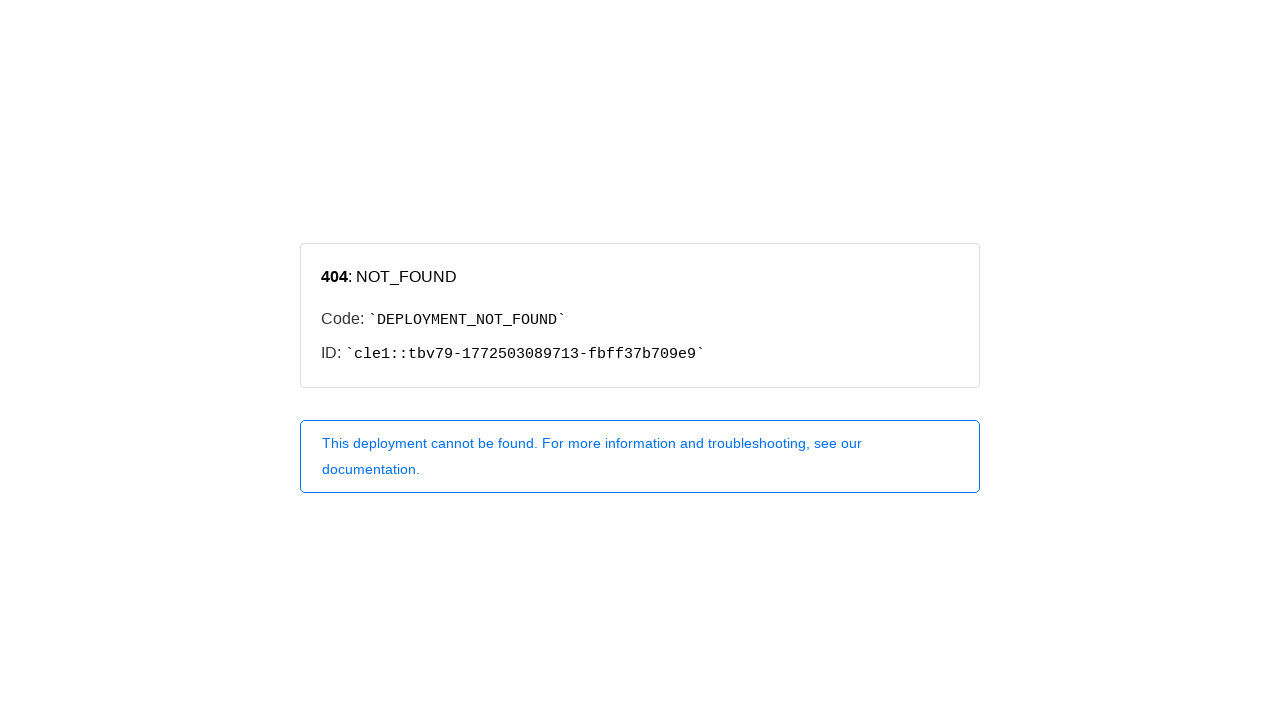

Navigated to assets-3d-objects route at /assets/3d-objects
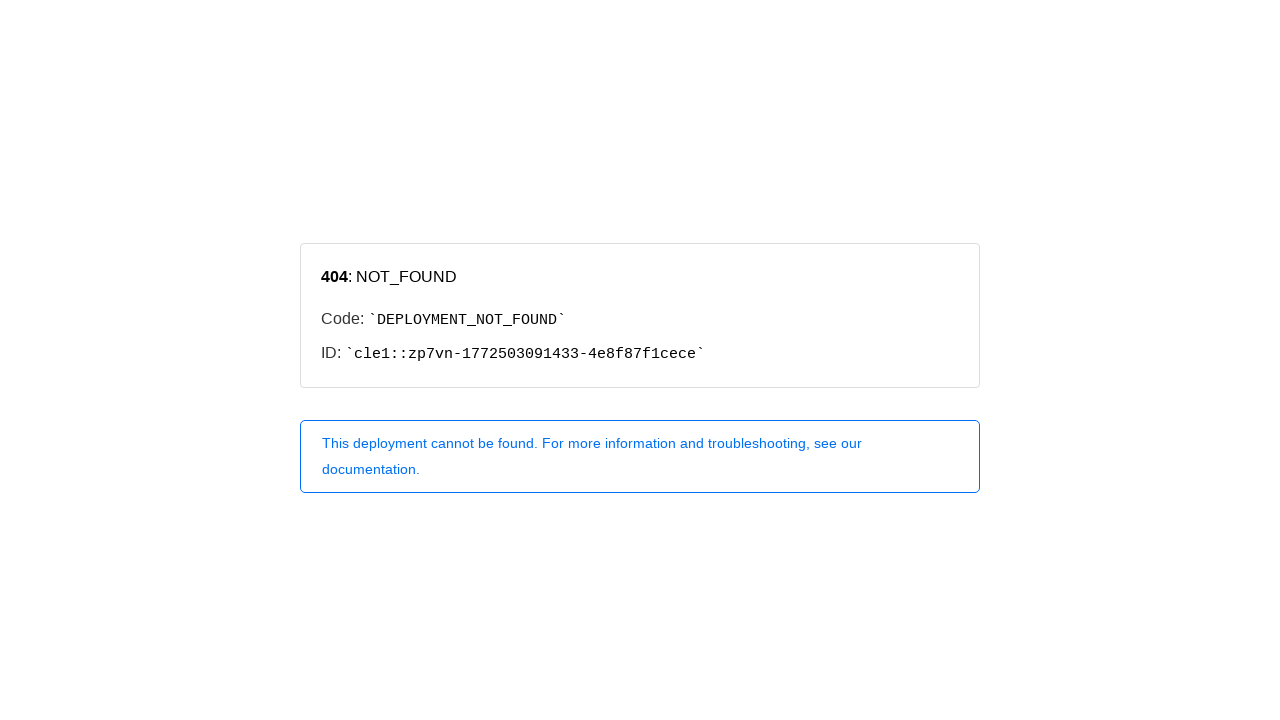

Network idle reached for assets-3d-objects page
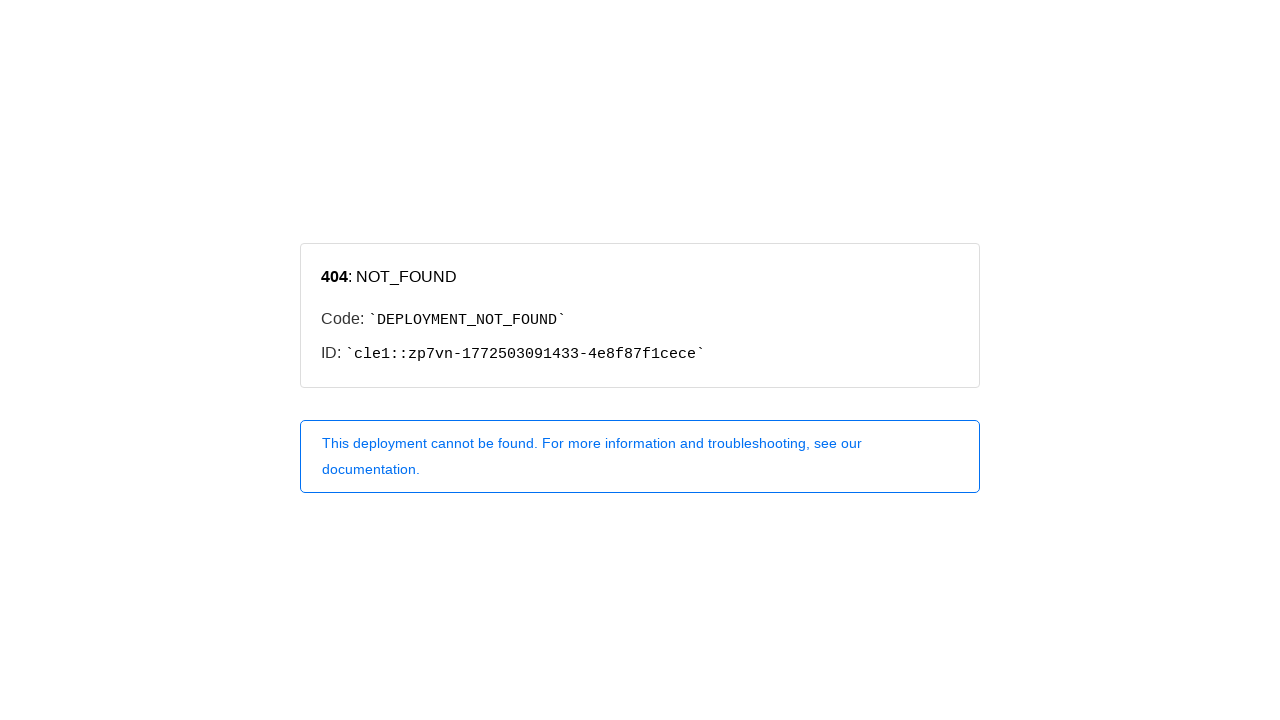

Waited 1000ms for animations to complete on assets-3d-objects page
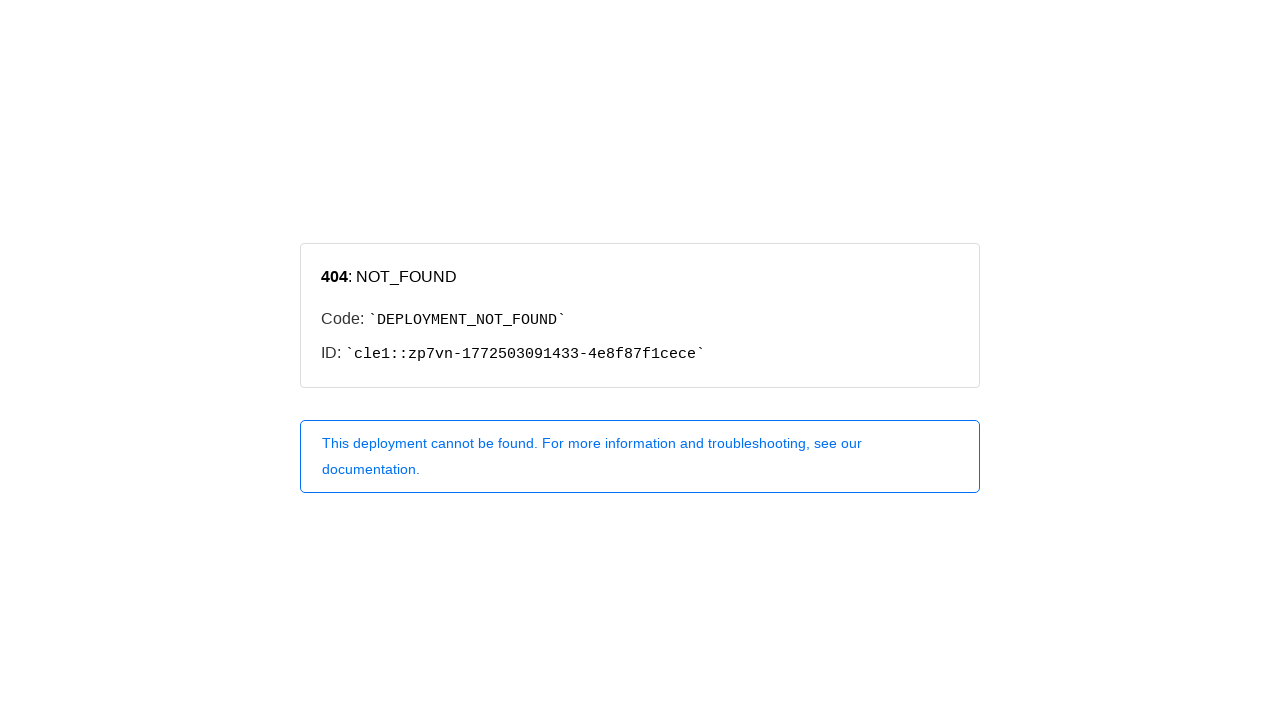

Navigated to assets-materials route at /assets/materials
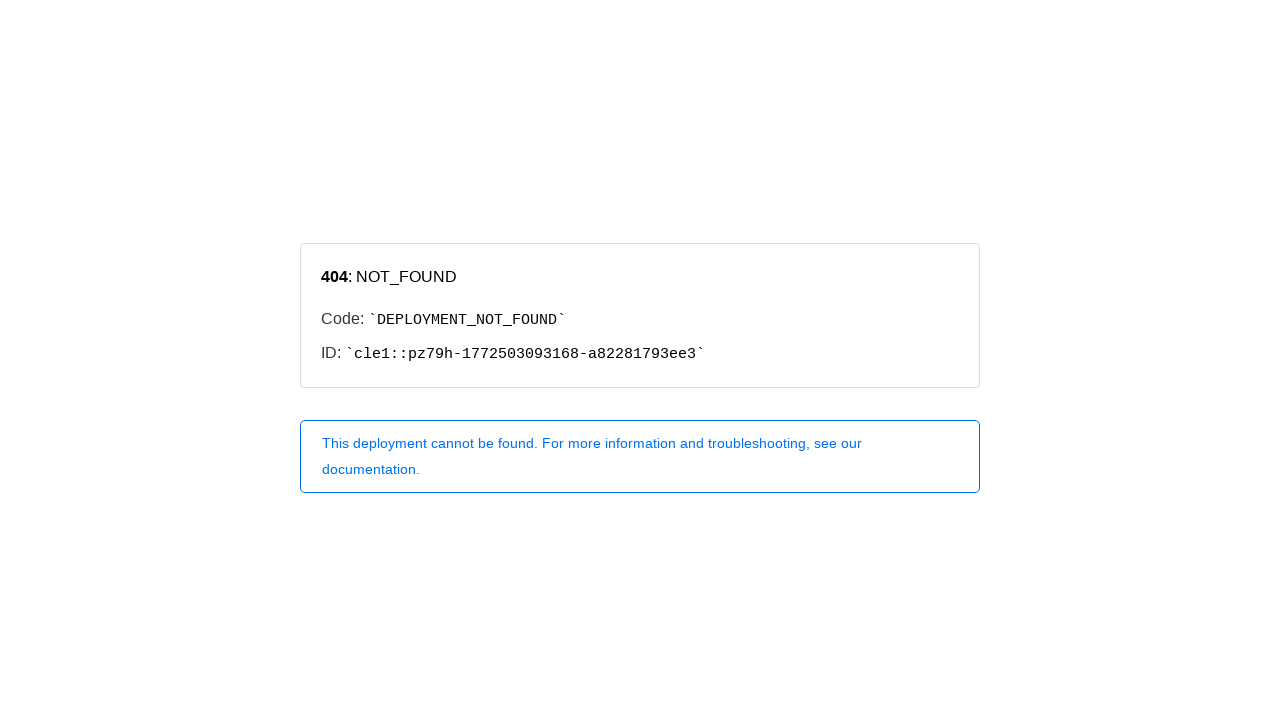

Network idle reached for assets-materials page
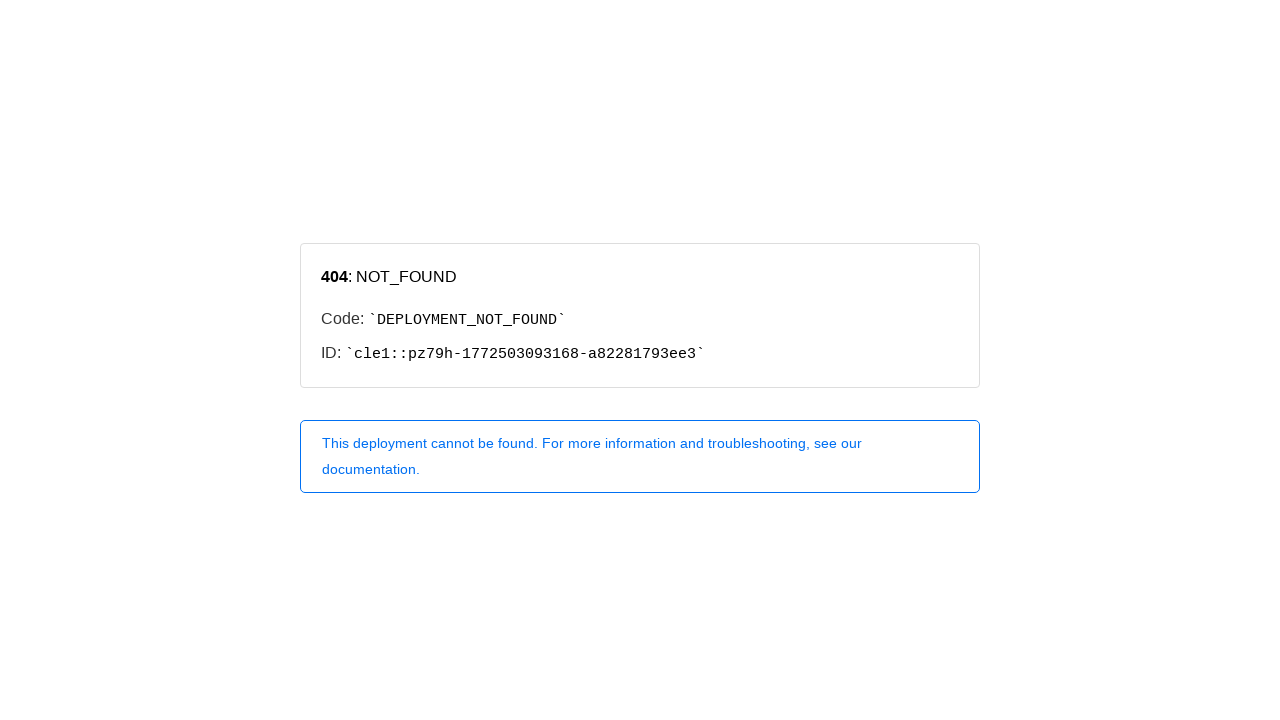

Waited 1000ms for animations to complete on assets-materials page
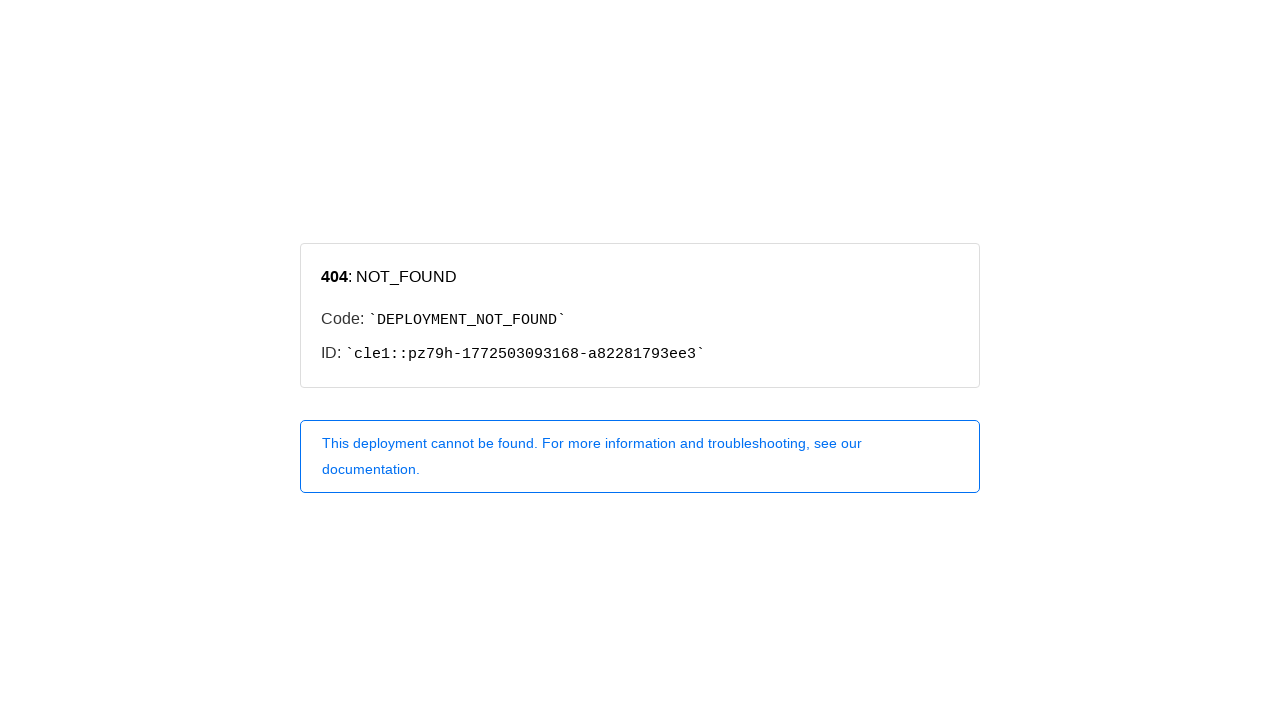

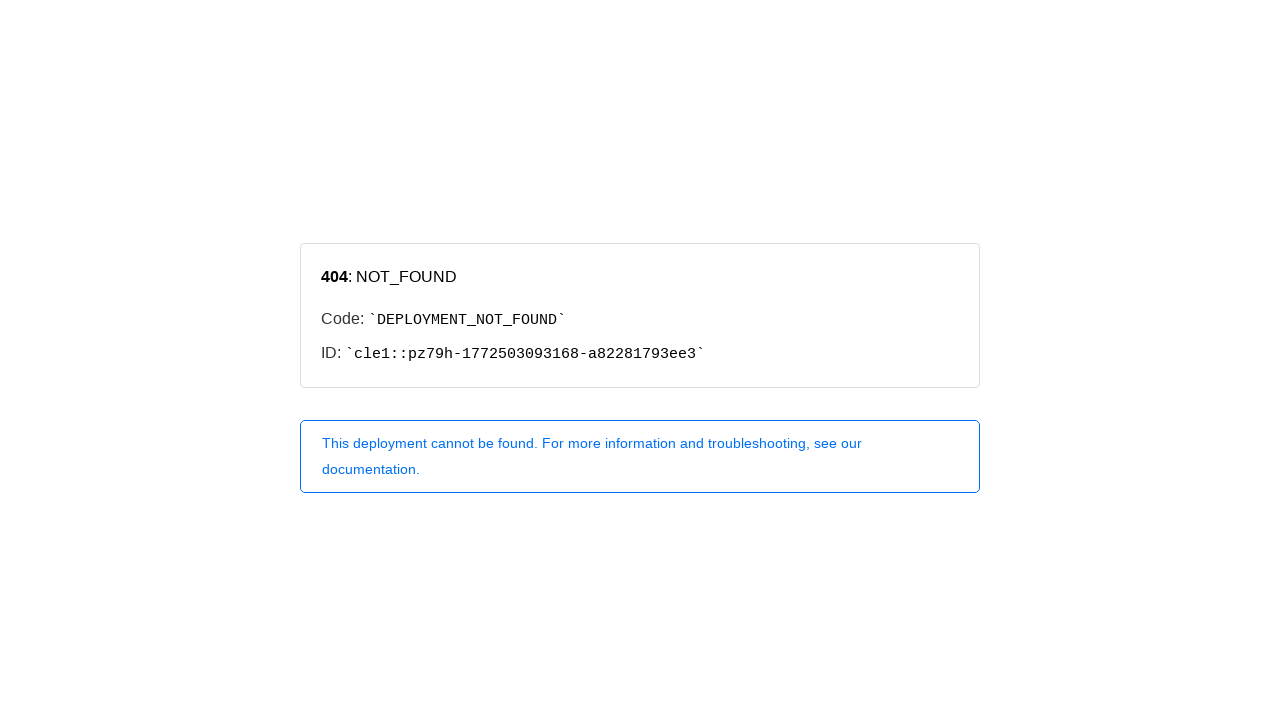